Tests link interaction and multi-window handling by opening footer column links in new tabs and switching between windows

Starting URL: http://www.qaclickacademy.com/practice.php

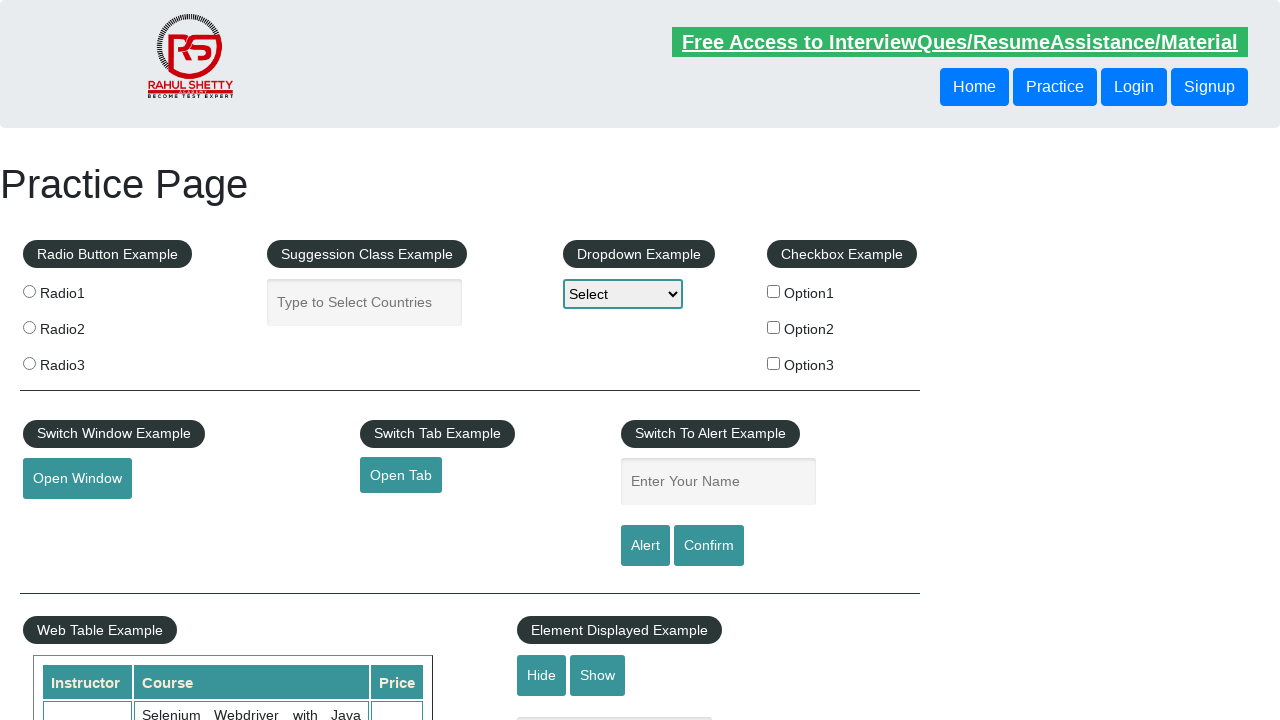

Retrieved all links on page - total count: 27
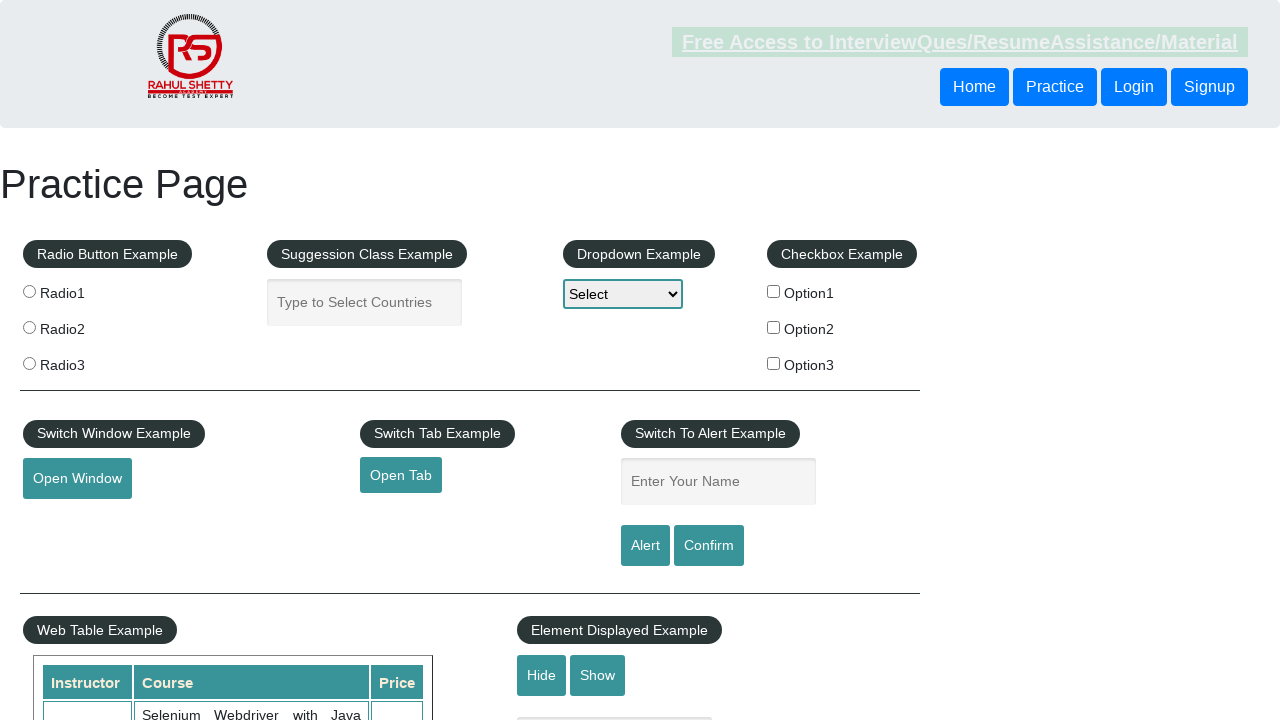

Retrieved footer section links - total count: 20
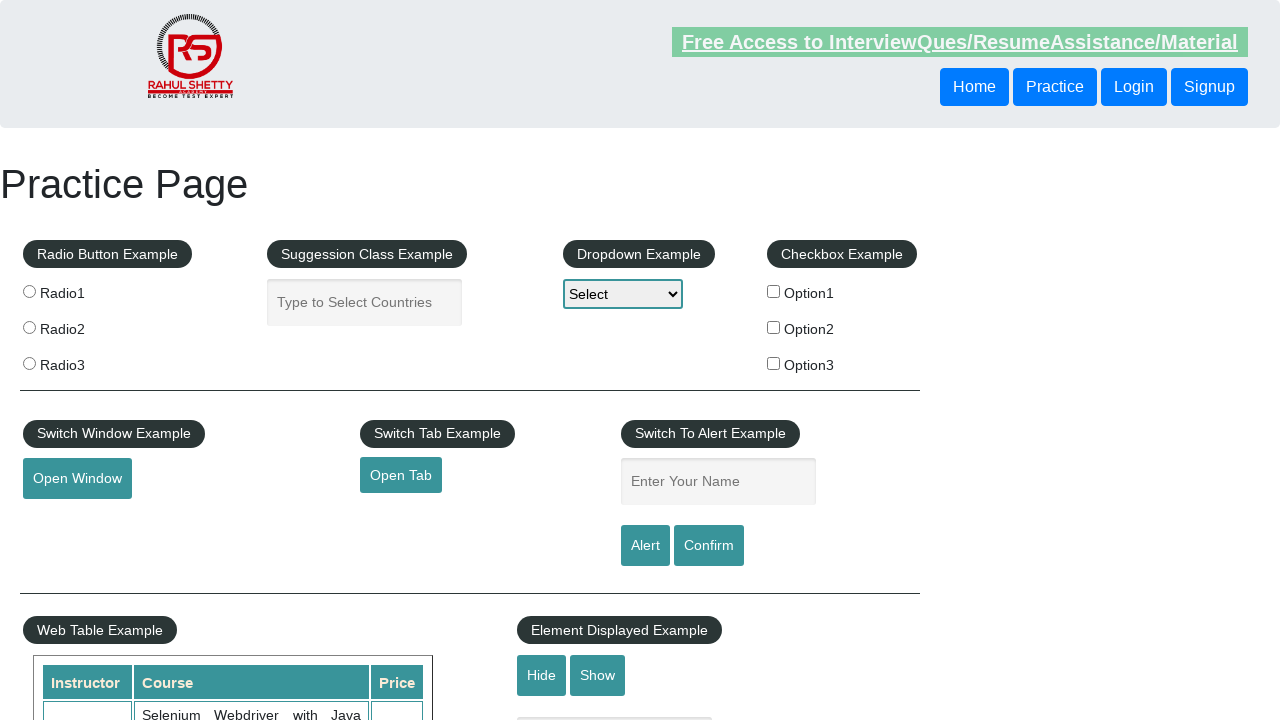

Retrieved footer column links - total count: 20
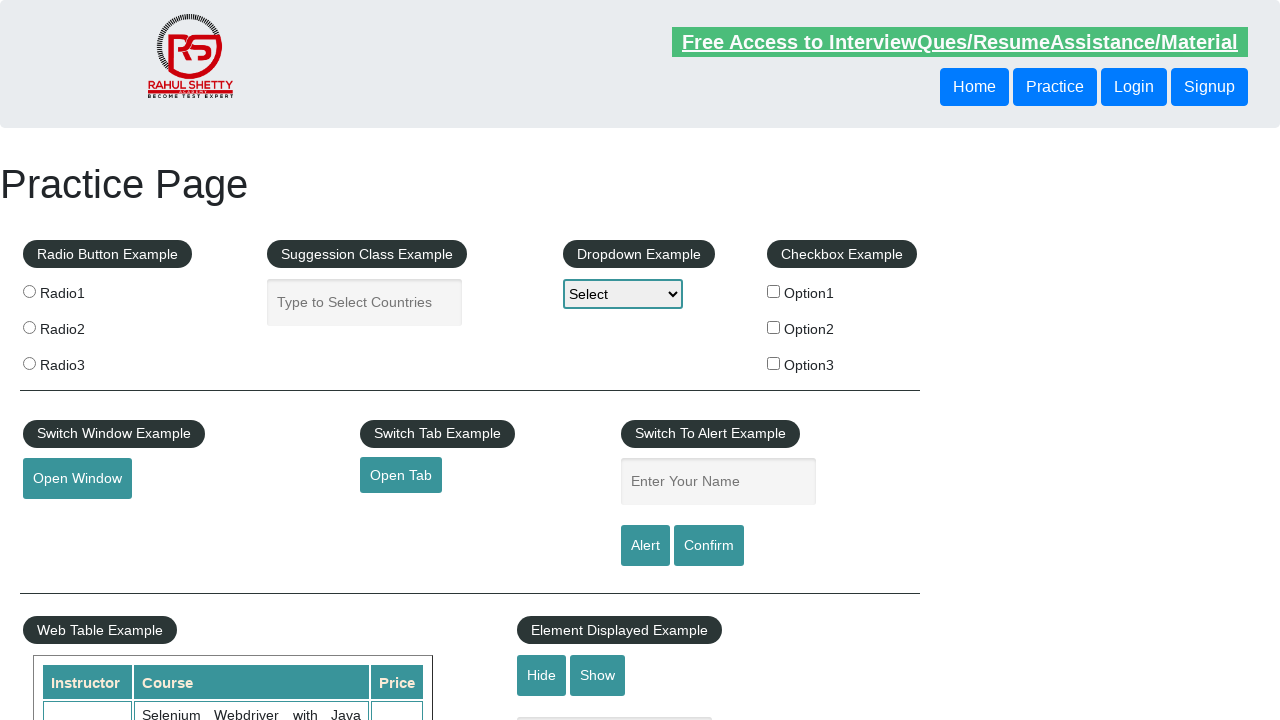

Ctrl+Clicked footer column link 1 to open in new tab at (68, 520) on xpath=//table/tbody/tr/td/ul//a >> nth=1
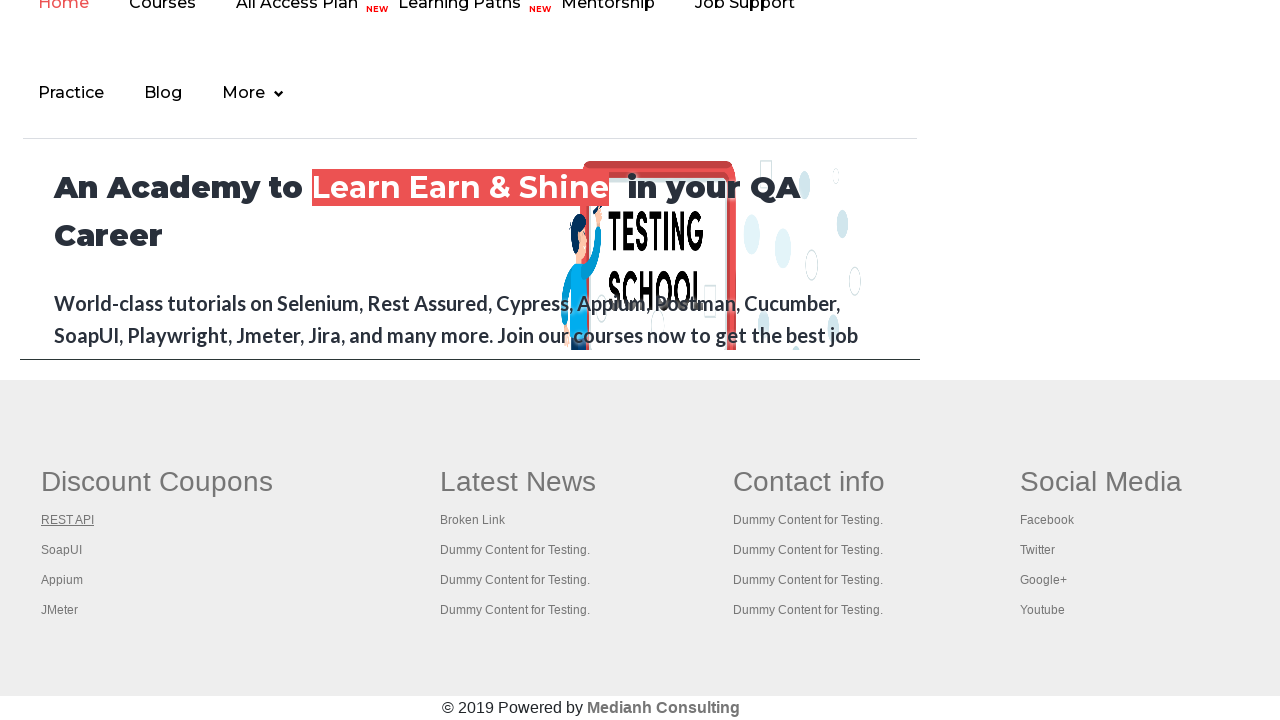

Ctrl+Clicked footer column link 2 to open in new tab at (62, 550) on xpath=//table/tbody/tr/td/ul//a >> nth=2
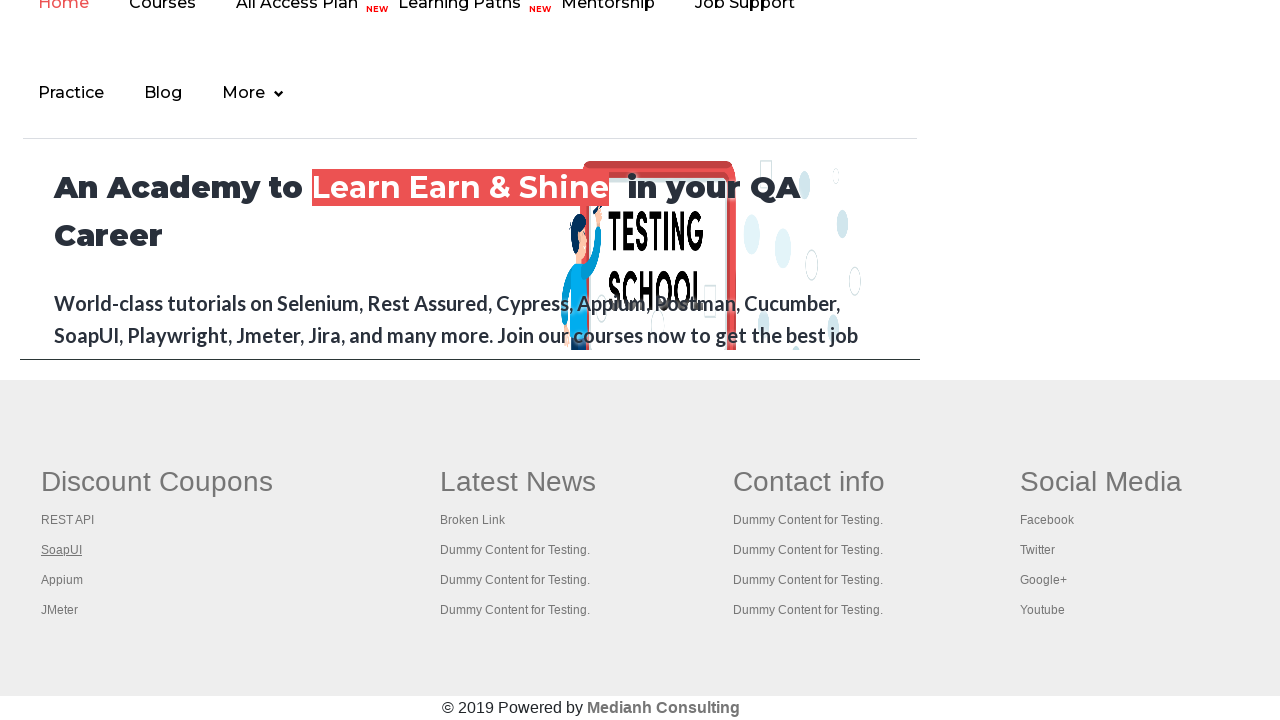

Ctrl+Clicked footer column link 3 to open in new tab at (62, 580) on xpath=//table/tbody/tr/td/ul//a >> nth=3
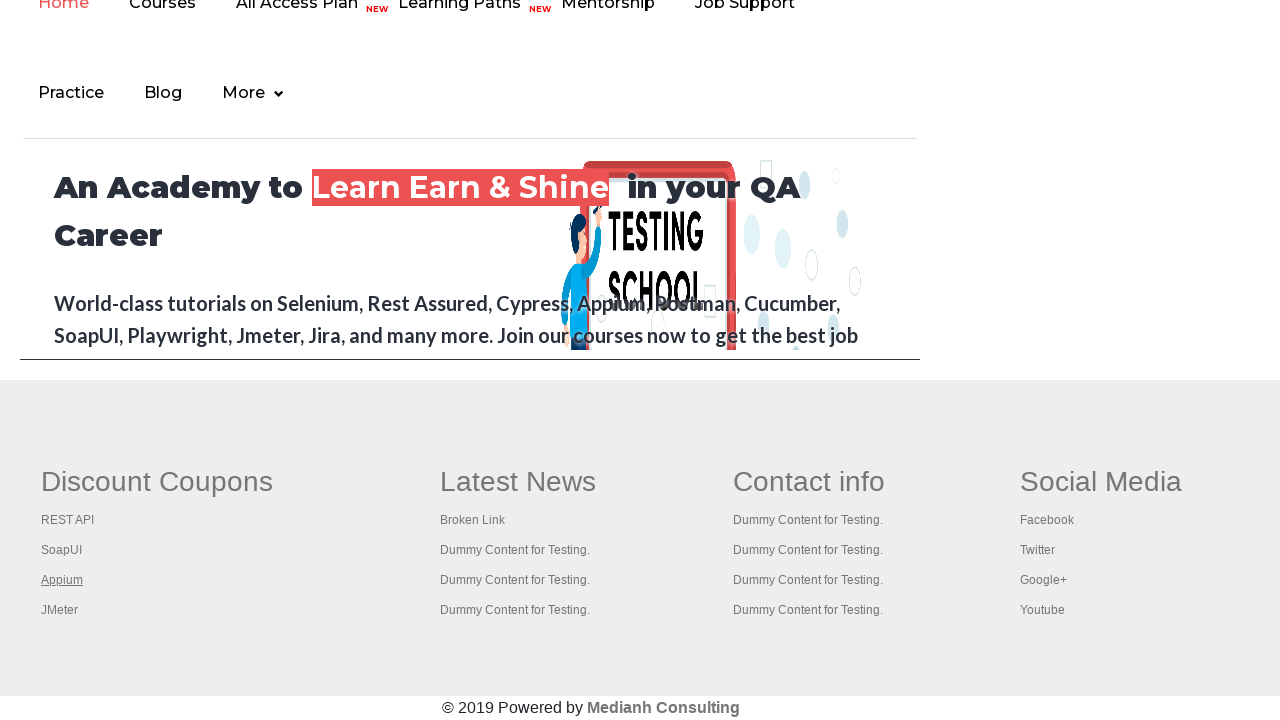

Ctrl+Clicked footer column link 4 to open in new tab at (60, 610) on xpath=//table/tbody/tr/td/ul//a >> nth=4
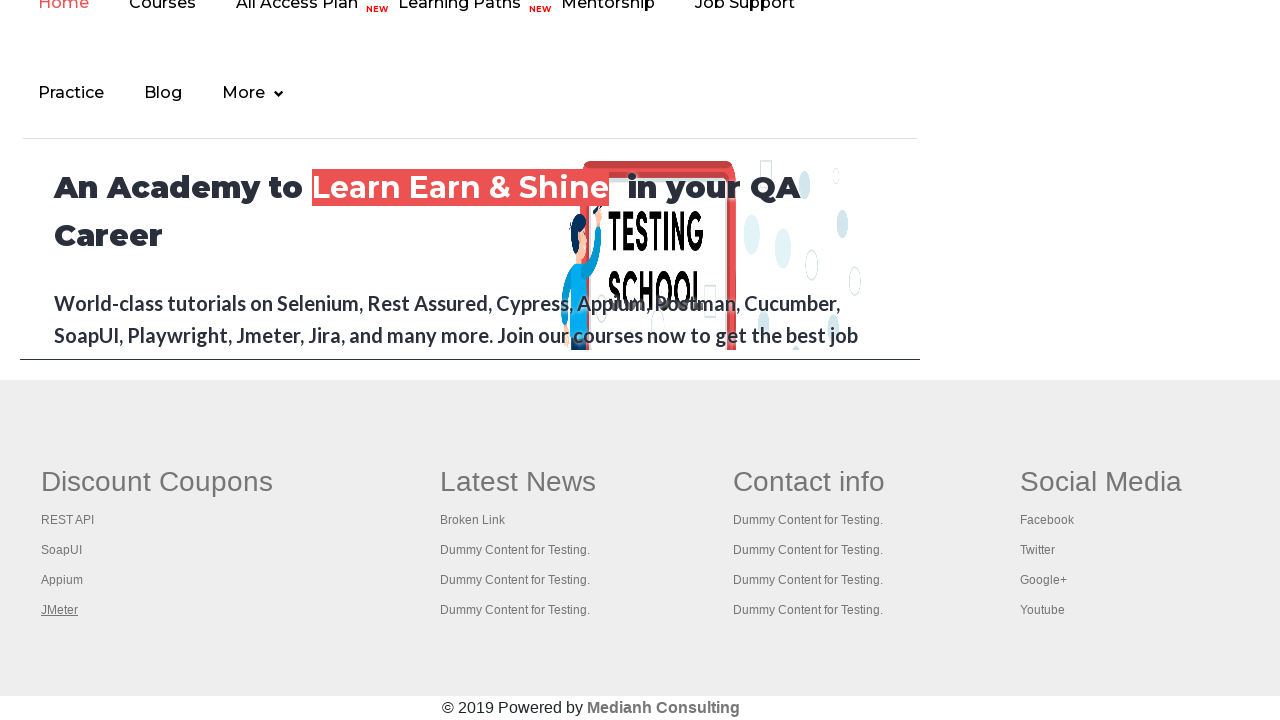

Ctrl+Clicked footer column link 5 to open in new tab at (518, 482) on xpath=//table/tbody/tr/td/ul//a >> nth=5
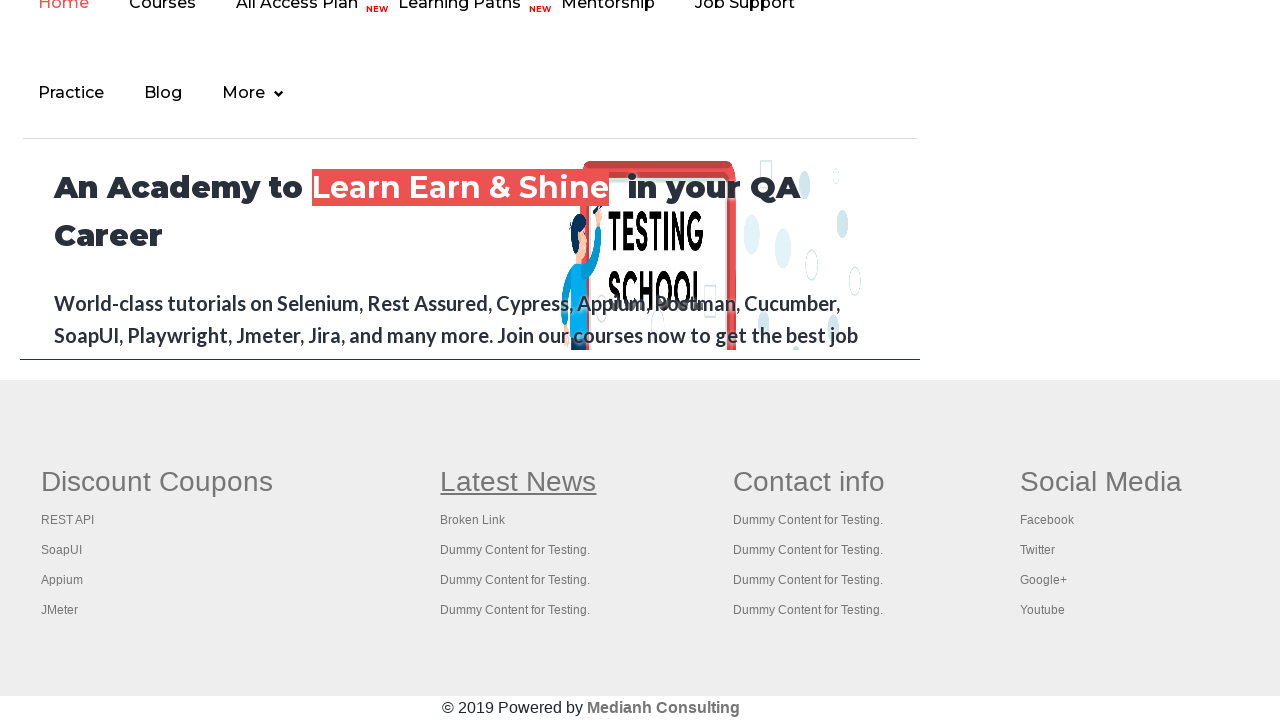

Ctrl+Clicked footer column link 6 to open in new tab at (473, 520) on xpath=//table/tbody/tr/td/ul//a >> nth=6
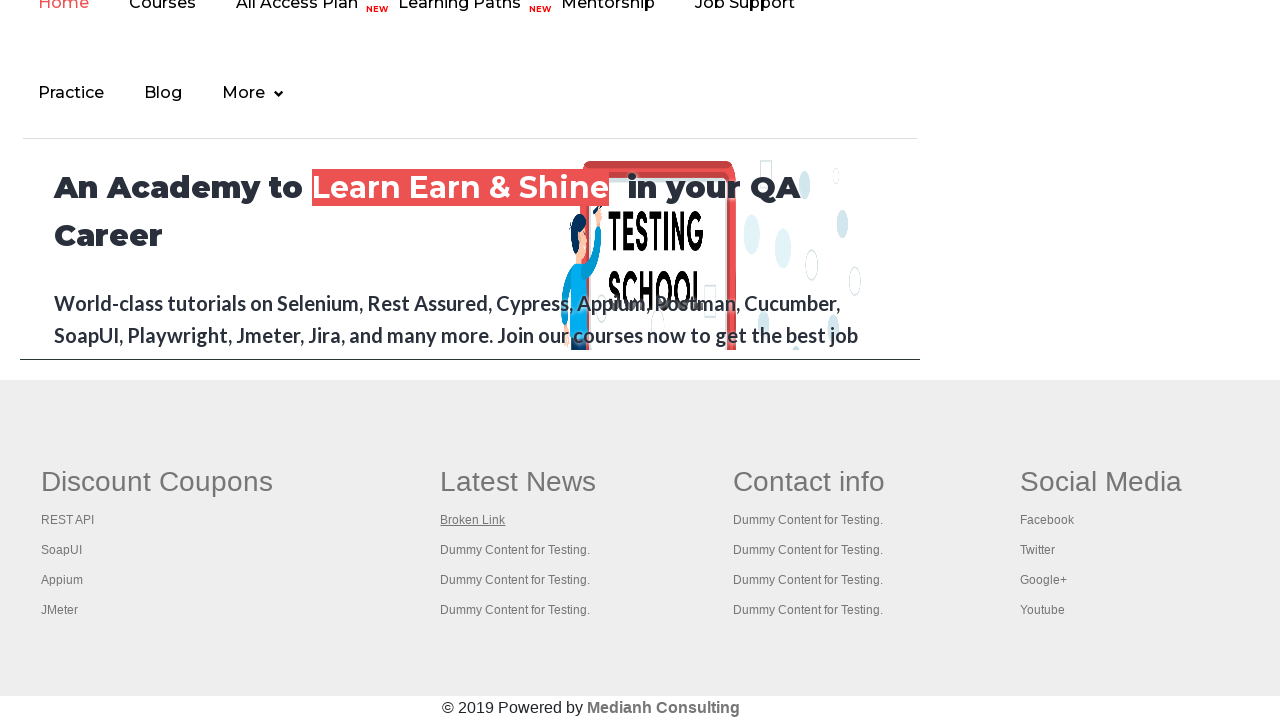

Ctrl+Clicked footer column link 7 to open in new tab at (515, 550) on xpath=//table/tbody/tr/td/ul//a >> nth=7
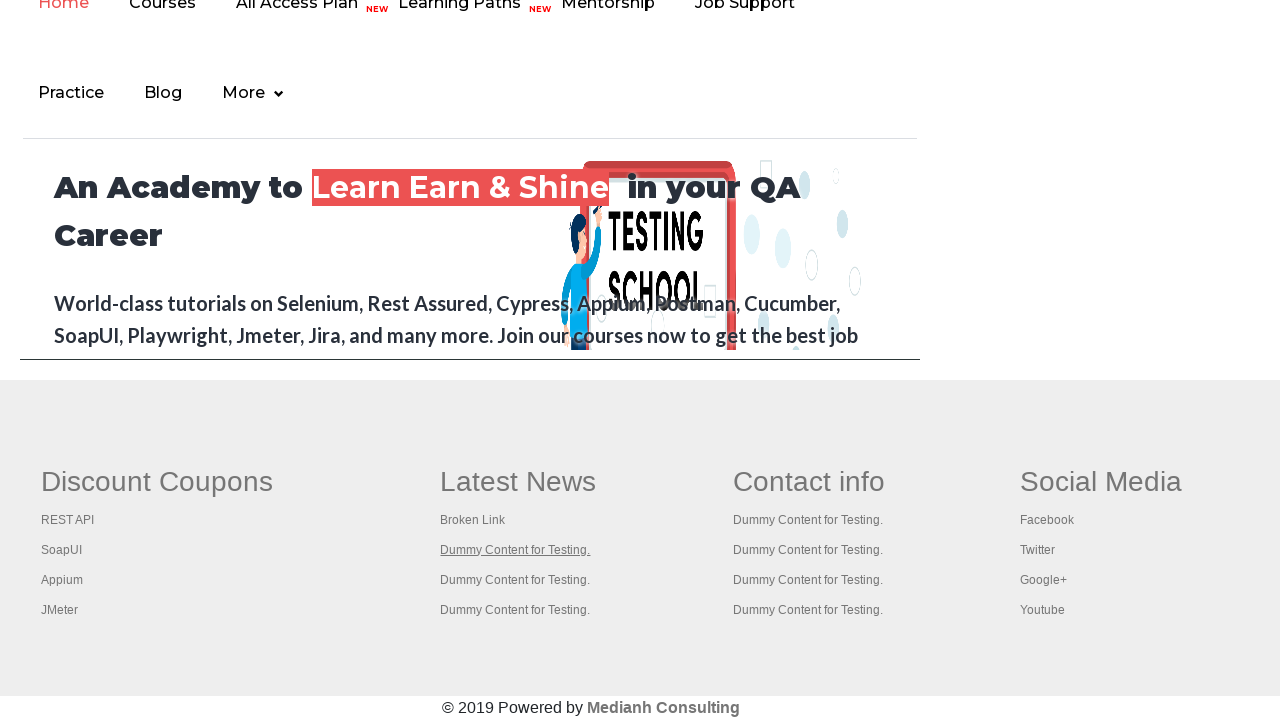

Ctrl+Clicked footer column link 8 to open in new tab at (515, 580) on xpath=//table/tbody/tr/td/ul//a >> nth=8
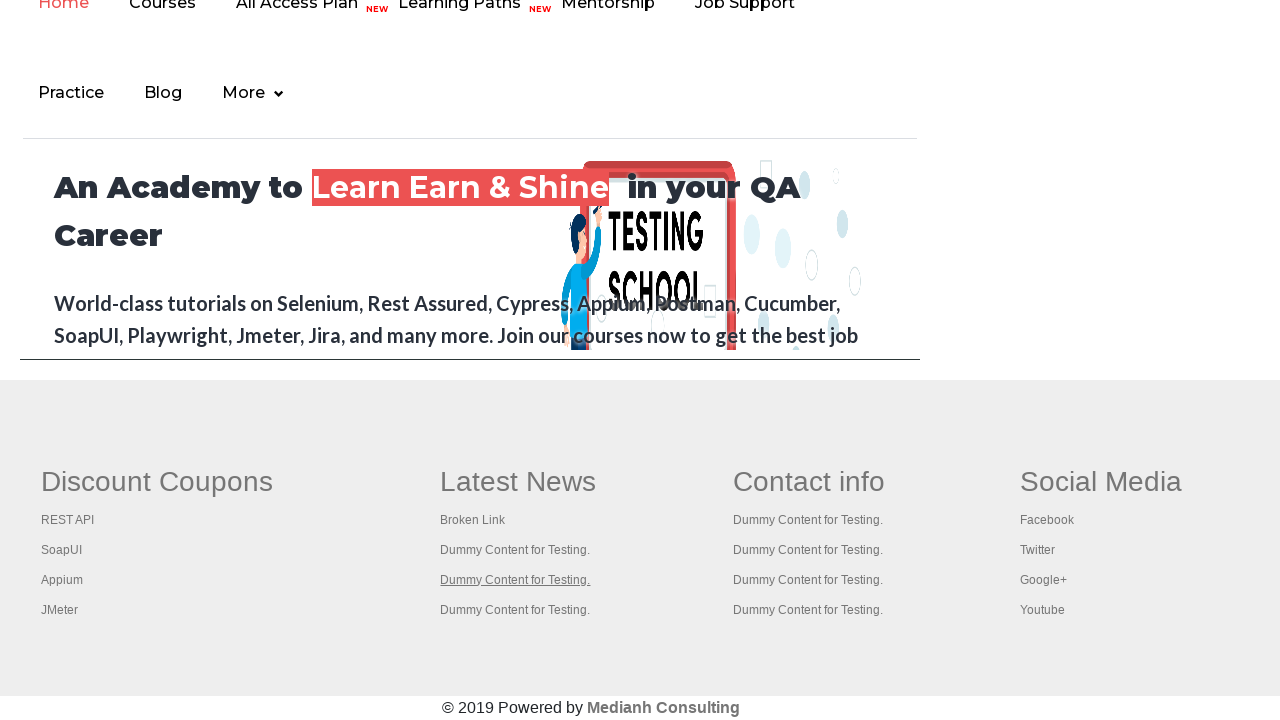

Ctrl+Clicked footer column link 9 to open in new tab at (515, 610) on xpath=//table/tbody/tr/td/ul//a >> nth=9
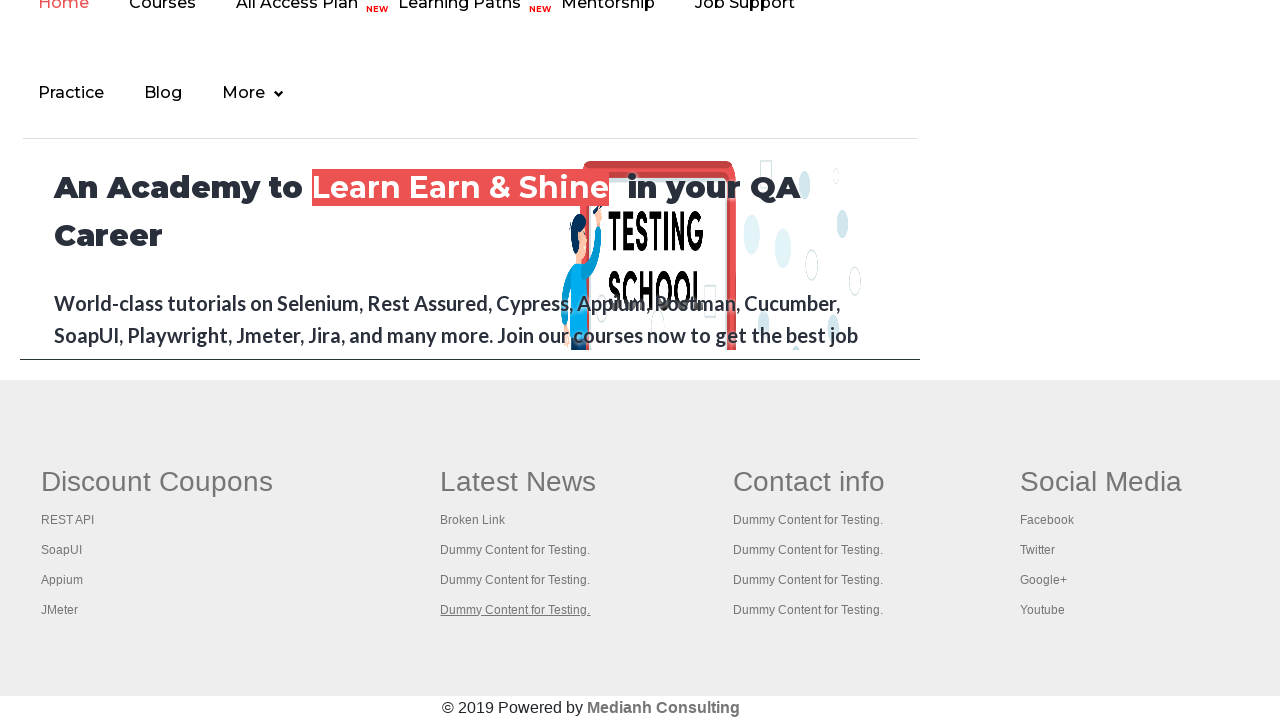

Ctrl+Clicked footer column link 10 to open in new tab at (809, 482) on xpath=//table/tbody/tr/td/ul//a >> nth=10
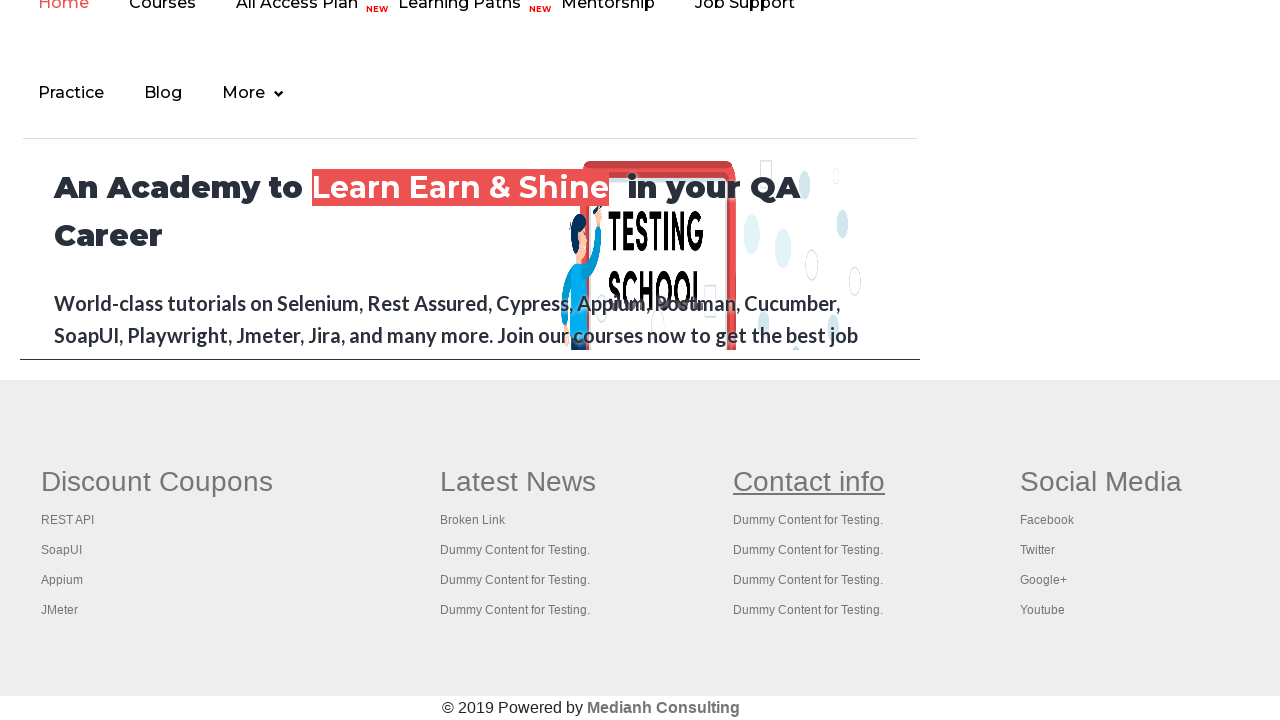

Ctrl+Clicked footer column link 11 to open in new tab at (808, 520) on xpath=//table/tbody/tr/td/ul//a >> nth=11
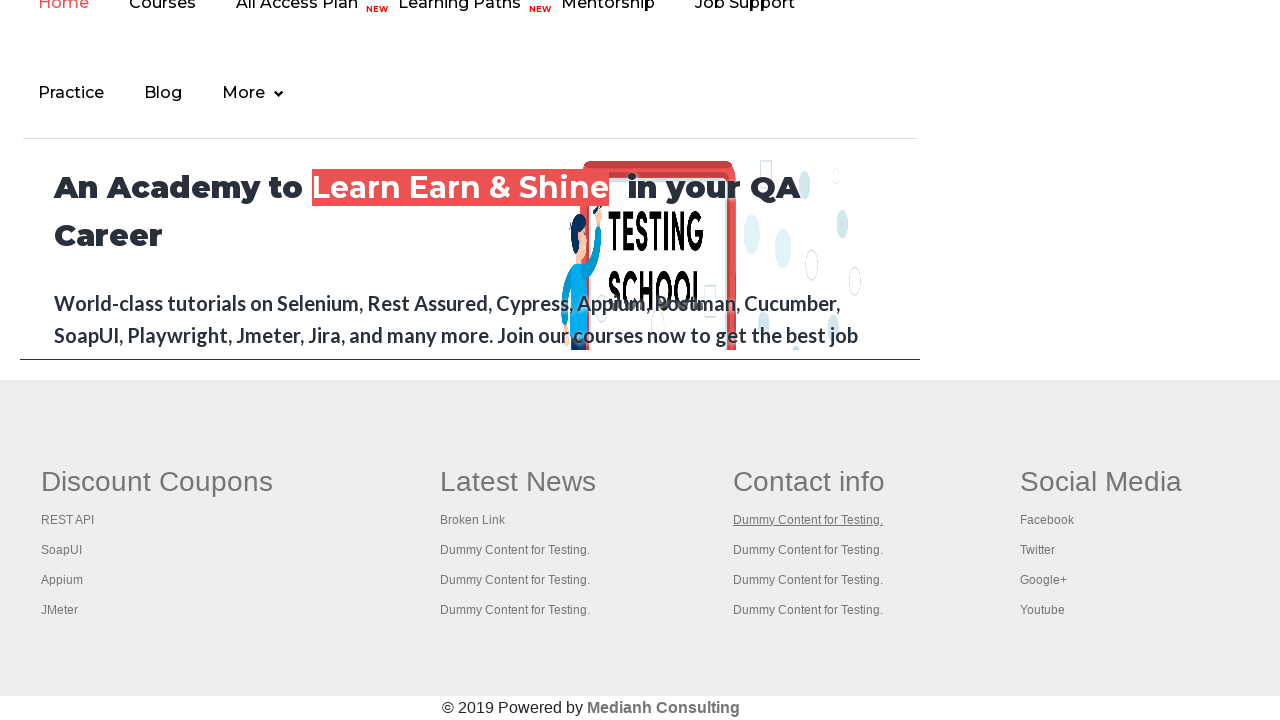

Ctrl+Clicked footer column link 12 to open in new tab at (808, 550) on xpath=//table/tbody/tr/td/ul//a >> nth=12
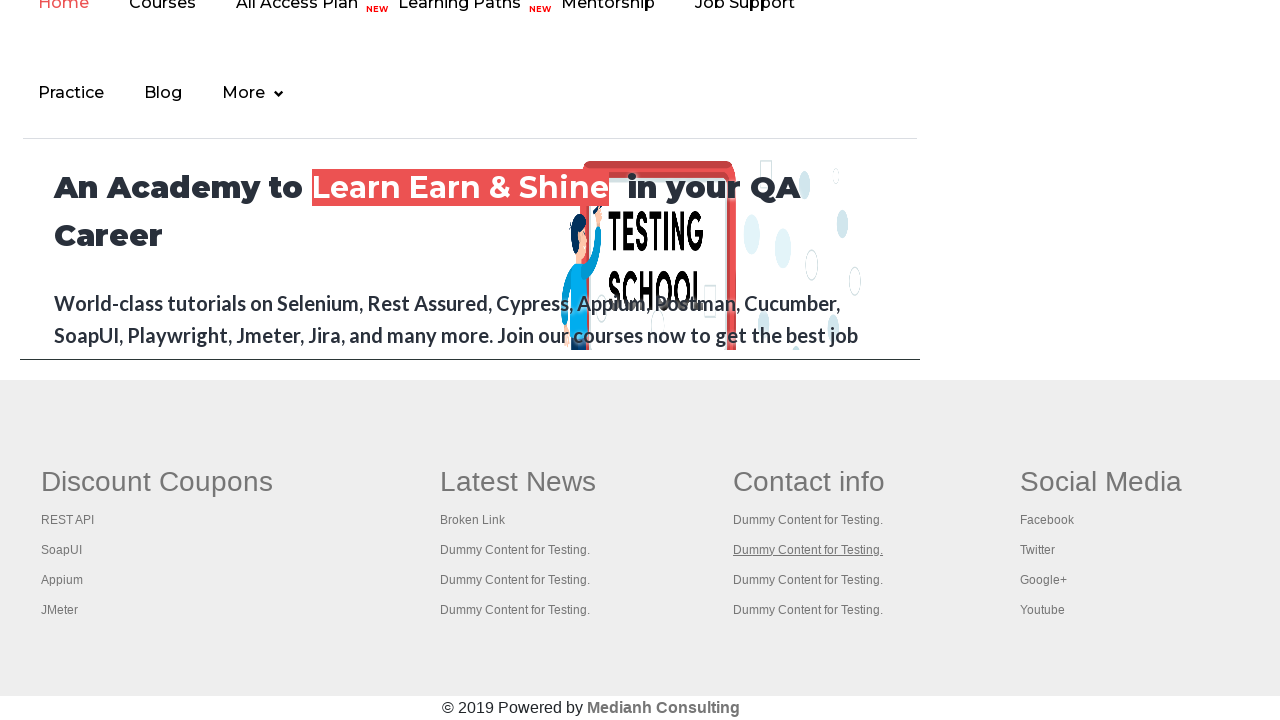

Ctrl+Clicked footer column link 13 to open in new tab at (808, 580) on xpath=//table/tbody/tr/td/ul//a >> nth=13
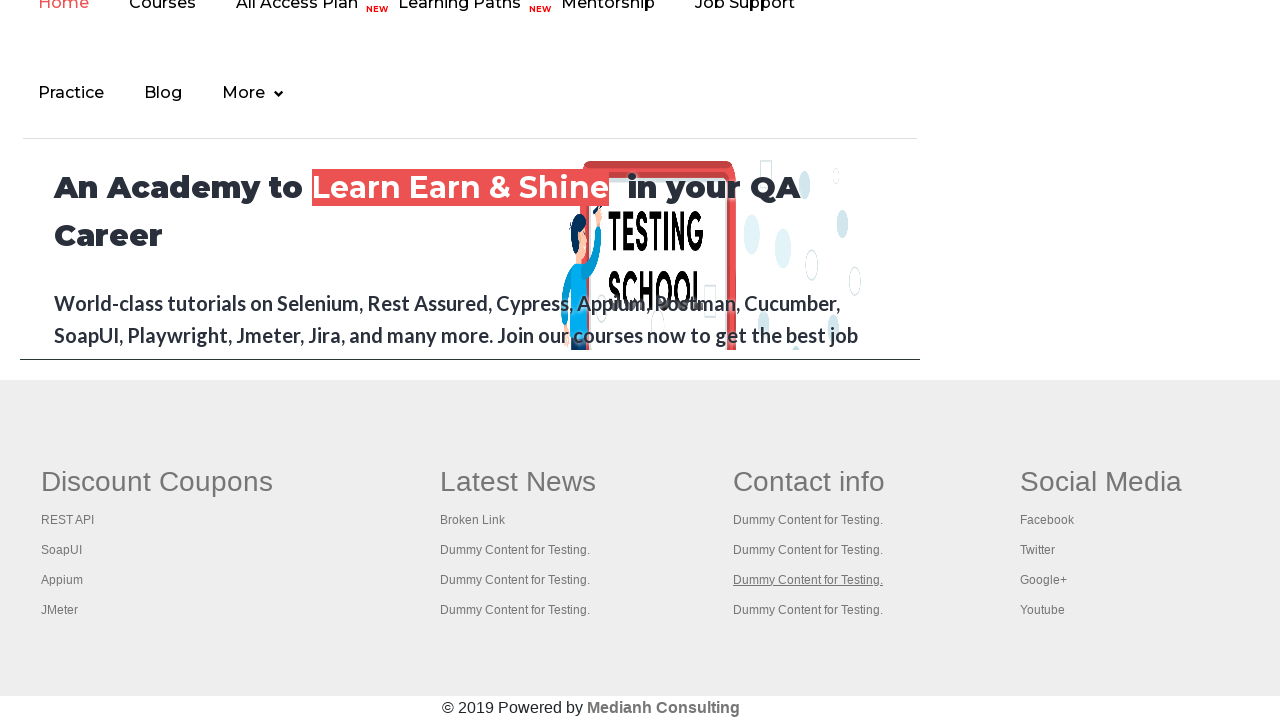

Ctrl+Clicked footer column link 14 to open in new tab at (808, 610) on xpath=//table/tbody/tr/td/ul//a >> nth=14
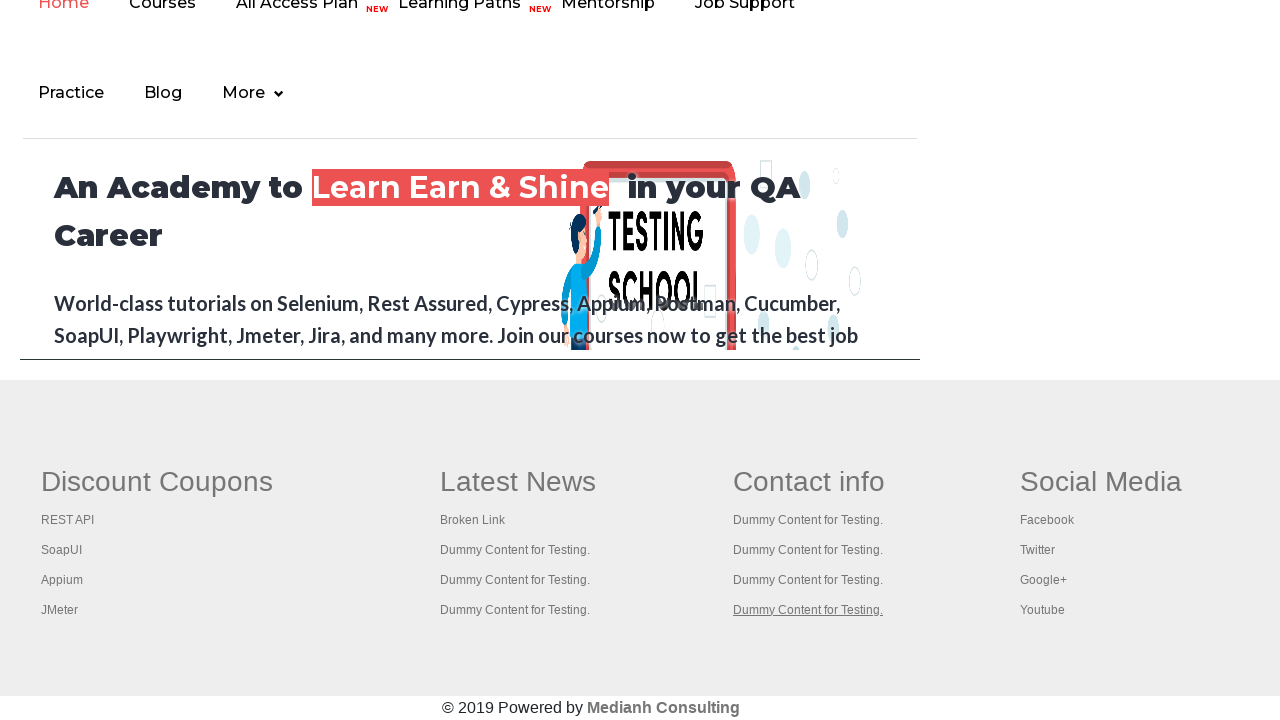

Ctrl+Clicked footer column link 15 to open in new tab at (1101, 482) on xpath=//table/tbody/tr/td/ul//a >> nth=15
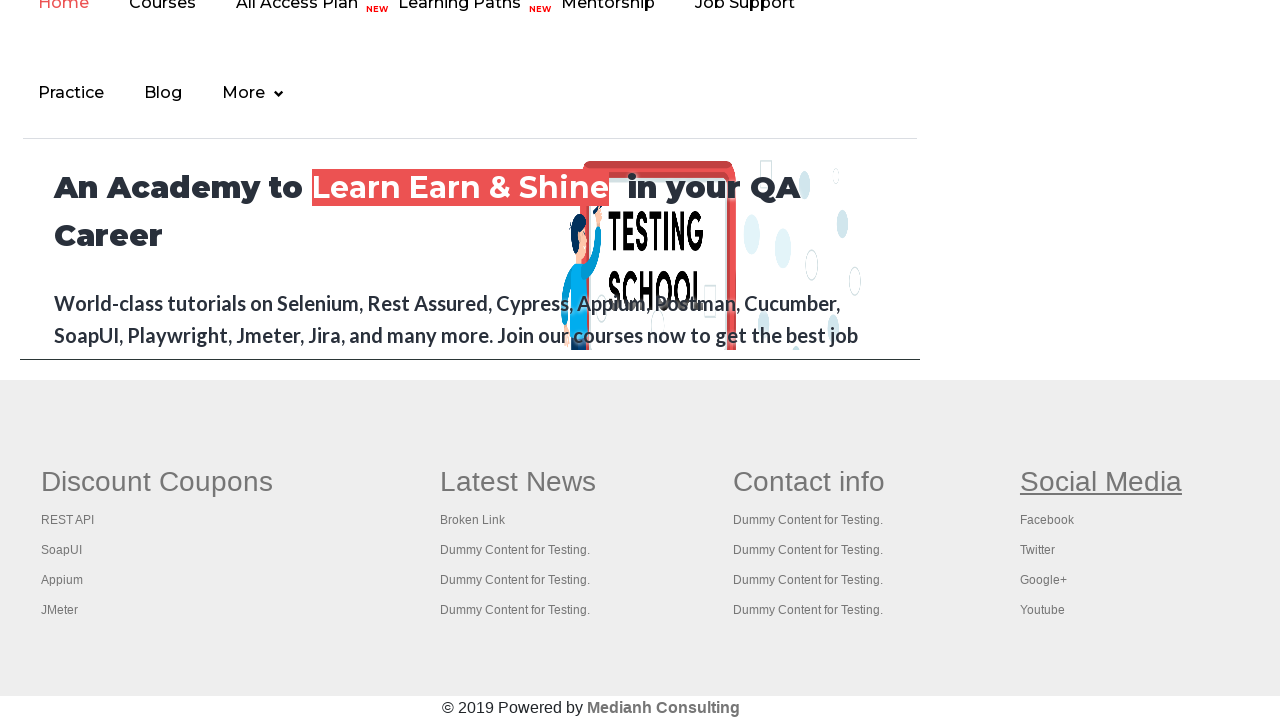

Ctrl+Clicked footer column link 16 to open in new tab at (1047, 520) on xpath=//table/tbody/tr/td/ul//a >> nth=16
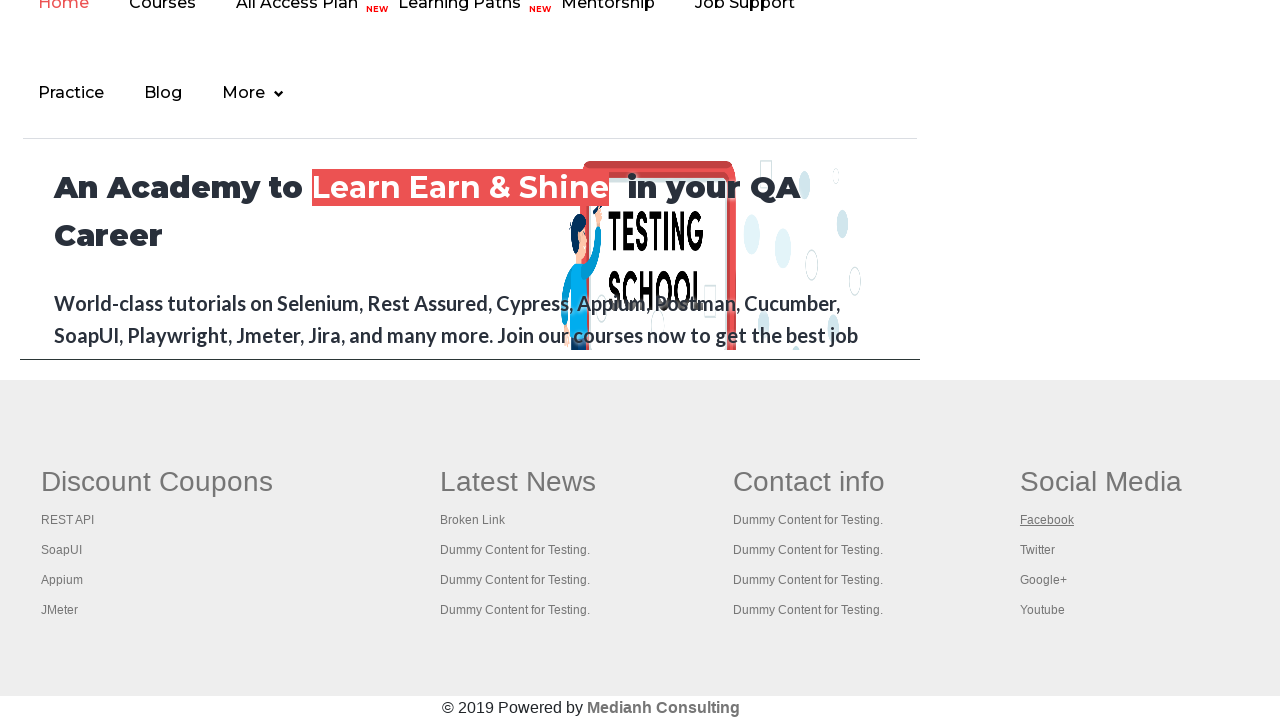

Ctrl+Clicked footer column link 17 to open in new tab at (1037, 550) on xpath=//table/tbody/tr/td/ul//a >> nth=17
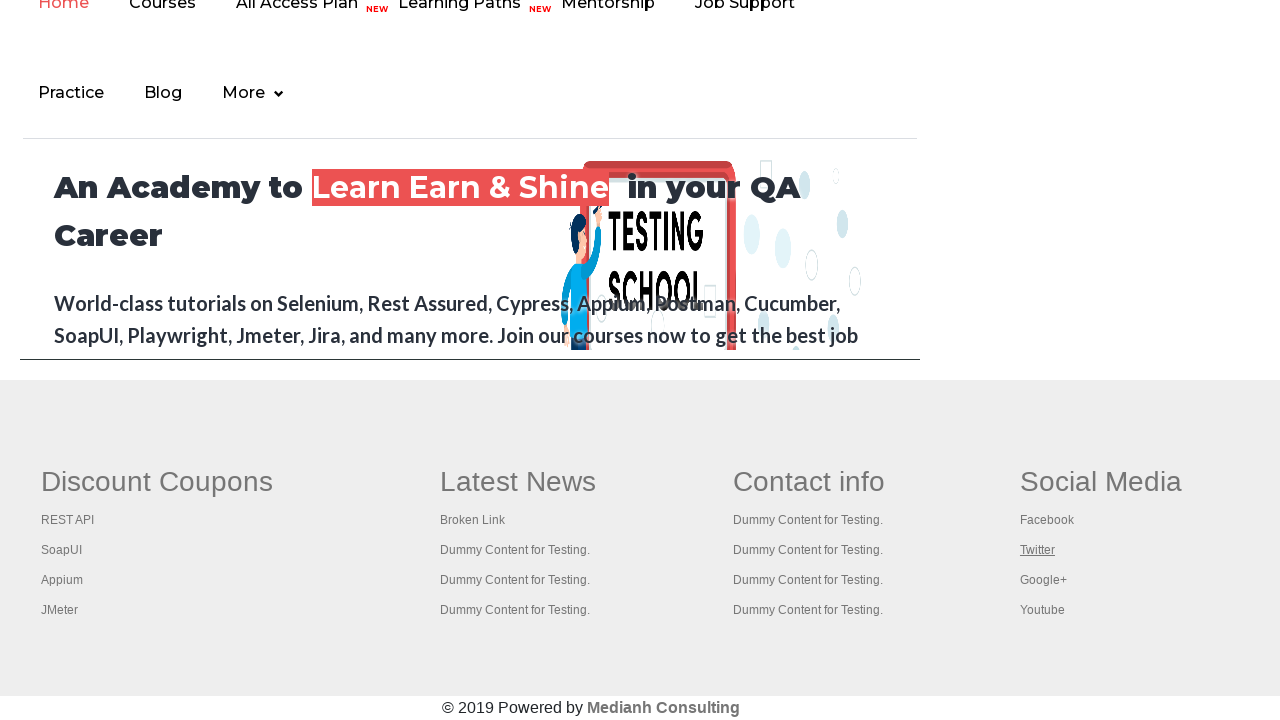

Ctrl+Clicked footer column link 18 to open in new tab at (1043, 580) on xpath=//table/tbody/tr/td/ul//a >> nth=18
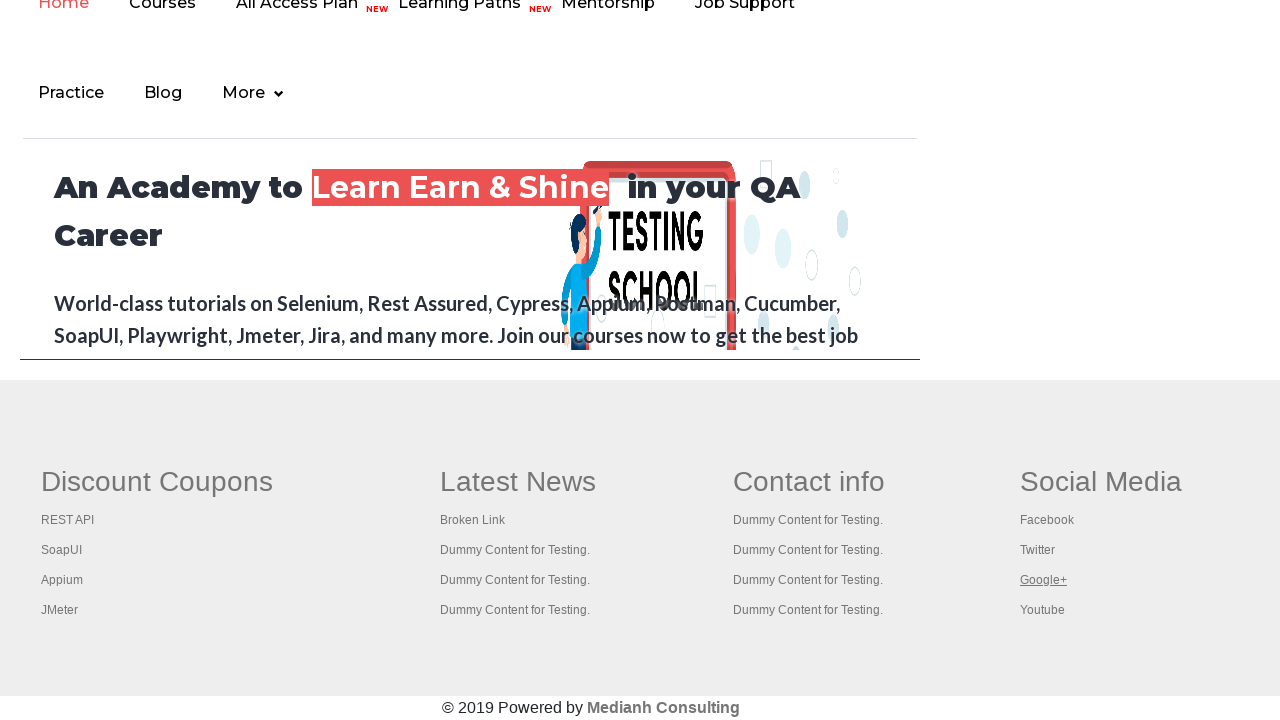

Ctrl+Clicked footer column link 19 to open in new tab at (1042, 610) on xpath=//table/tbody/tr/td/ul//a >> nth=19
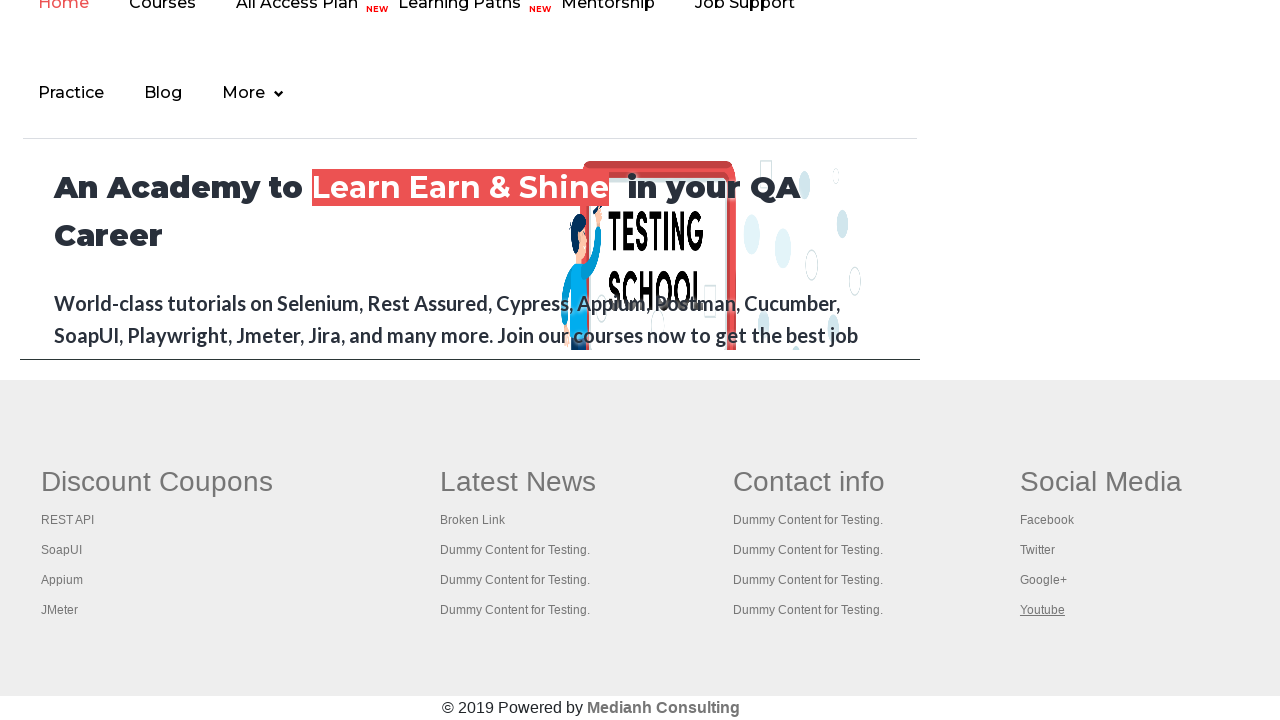

Waited 2 seconds for all new tabs to load
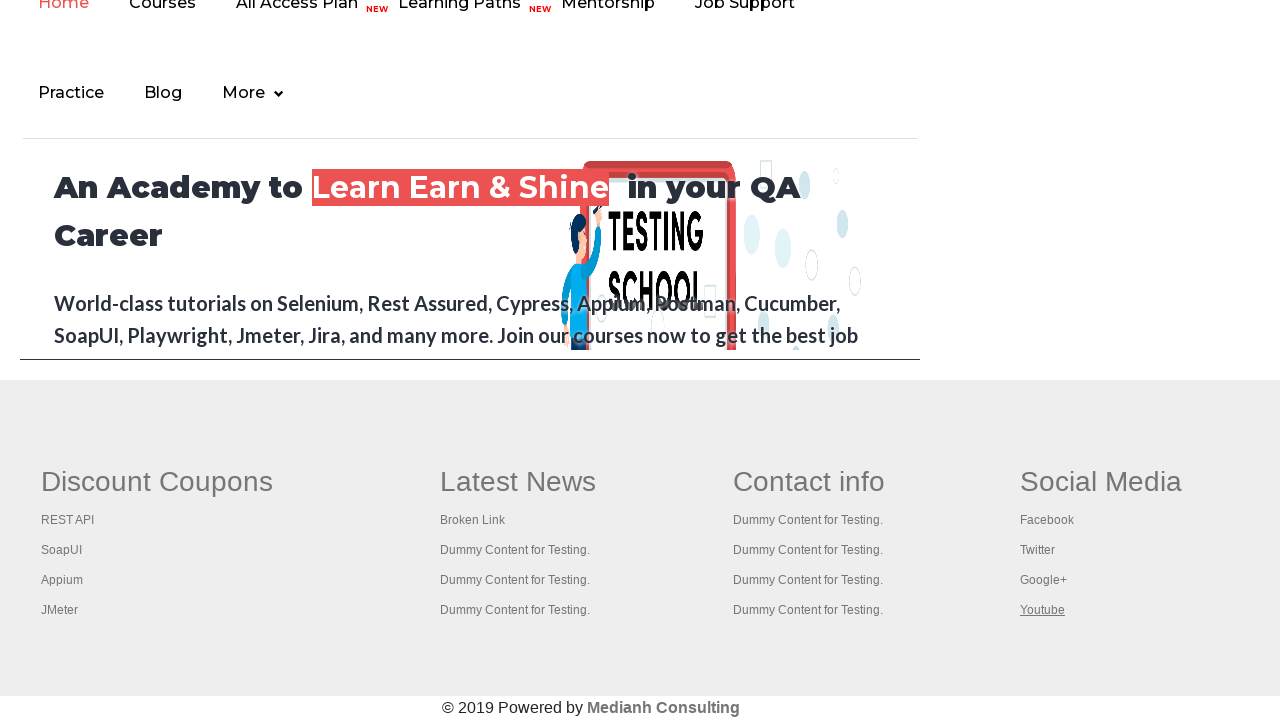

Retrieved all open pages/tabs - total count: 20
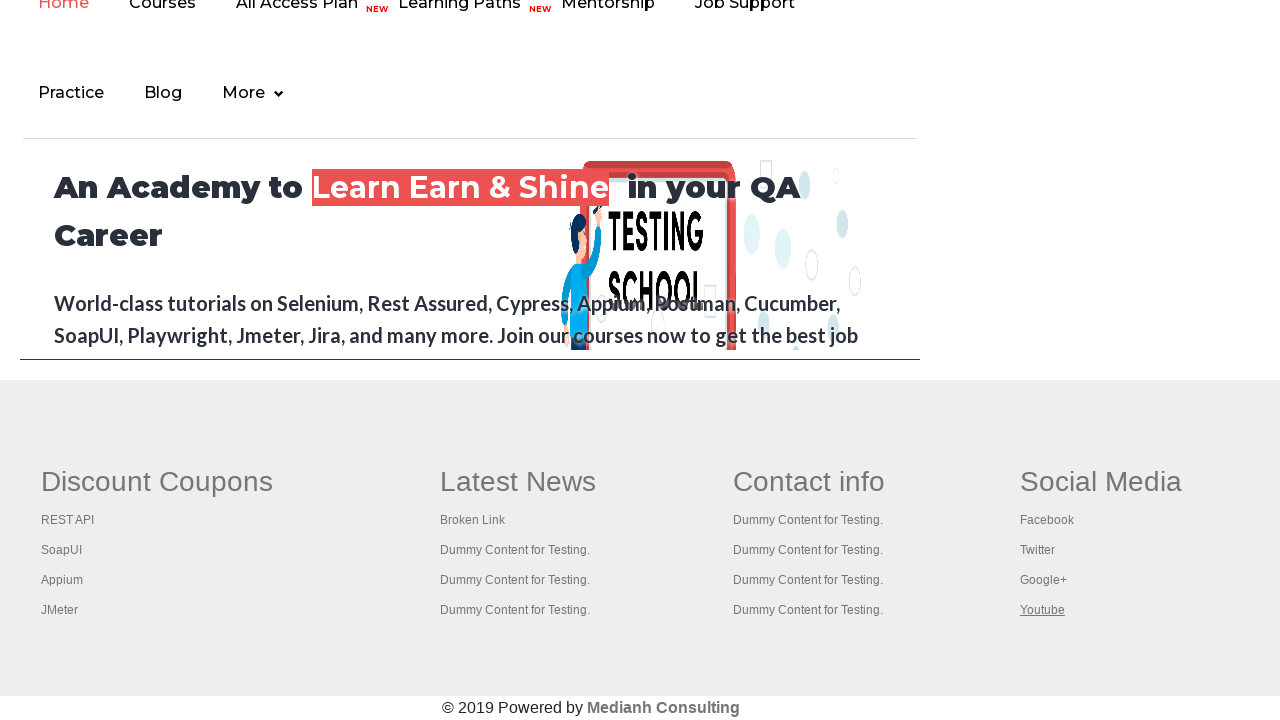

Listed open page title: Practice Page
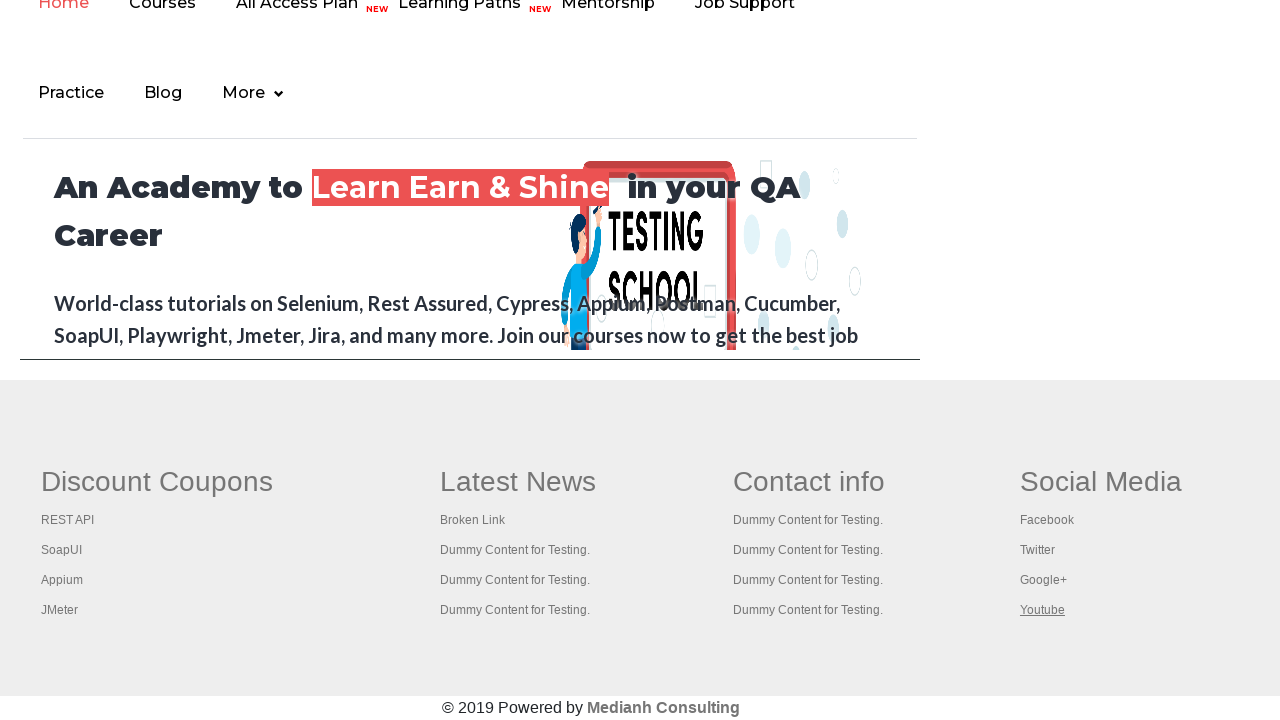

Listed open page title: REST API Tutorial
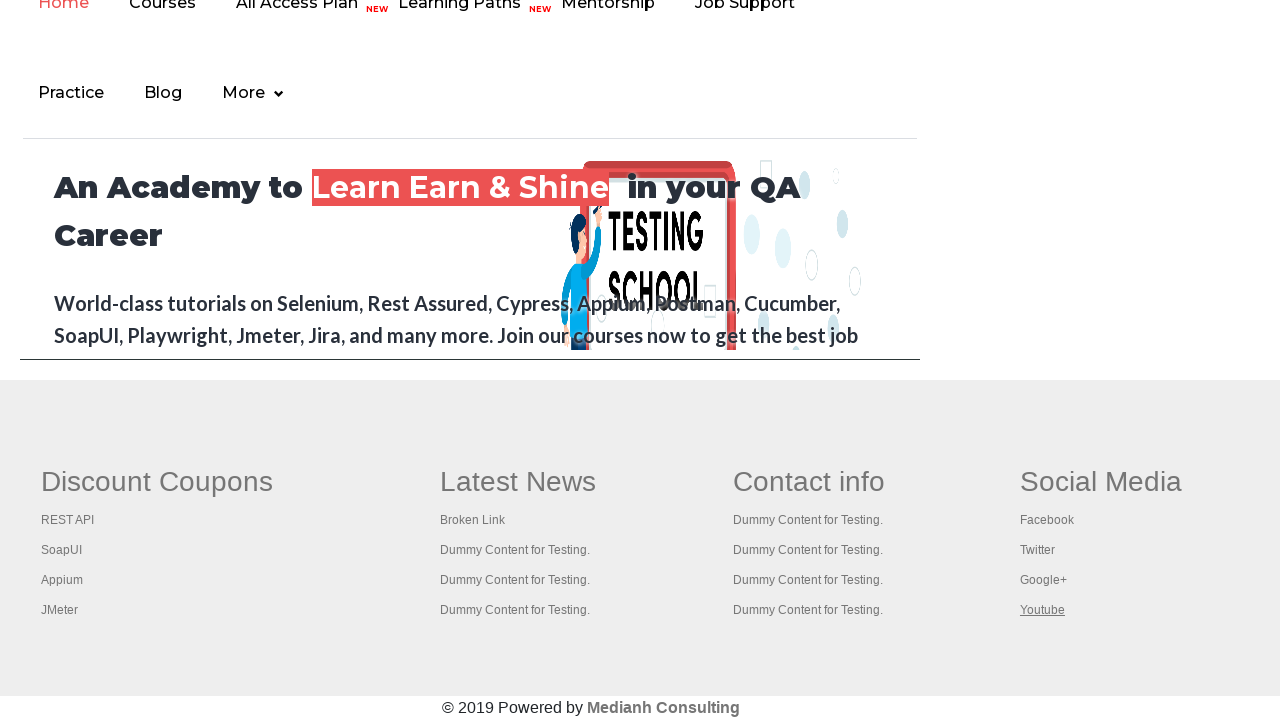

Listed open page title: The World’s Most Popular API Testing Tool | SoapUI
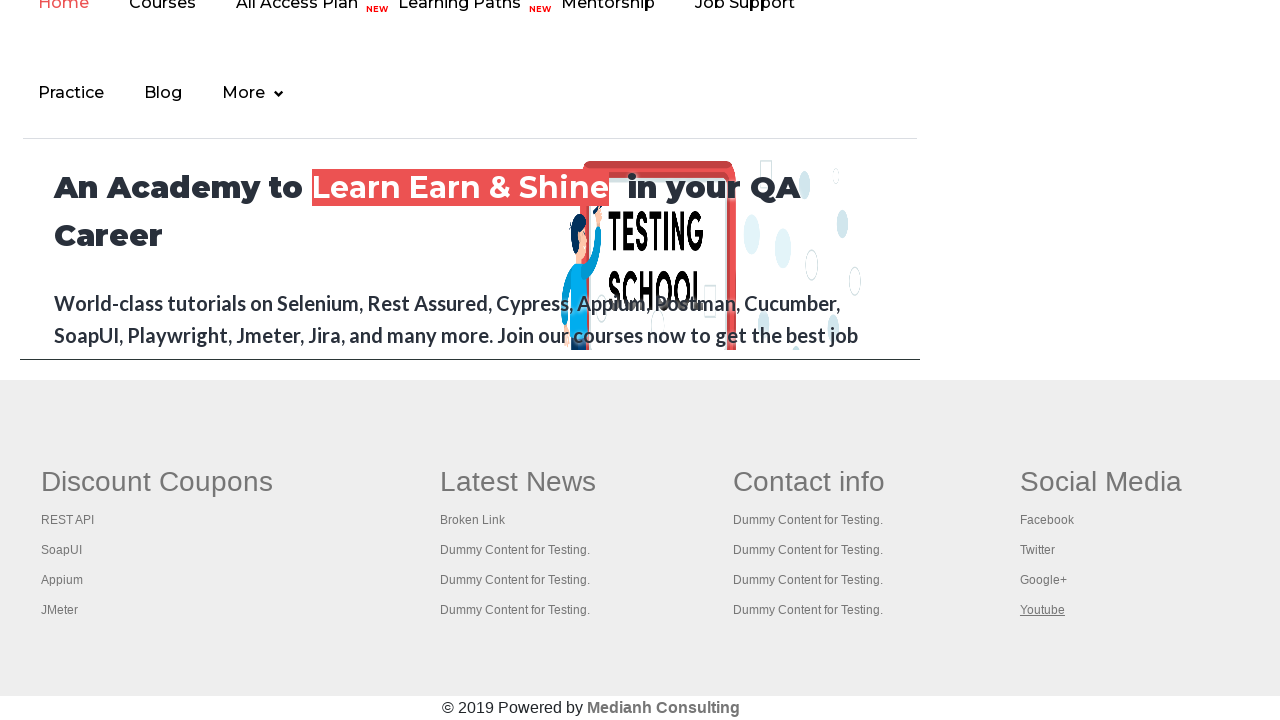

Listed open page title: Appium tutorial for Mobile Apps testing | RahulShetty Academy | Rahul
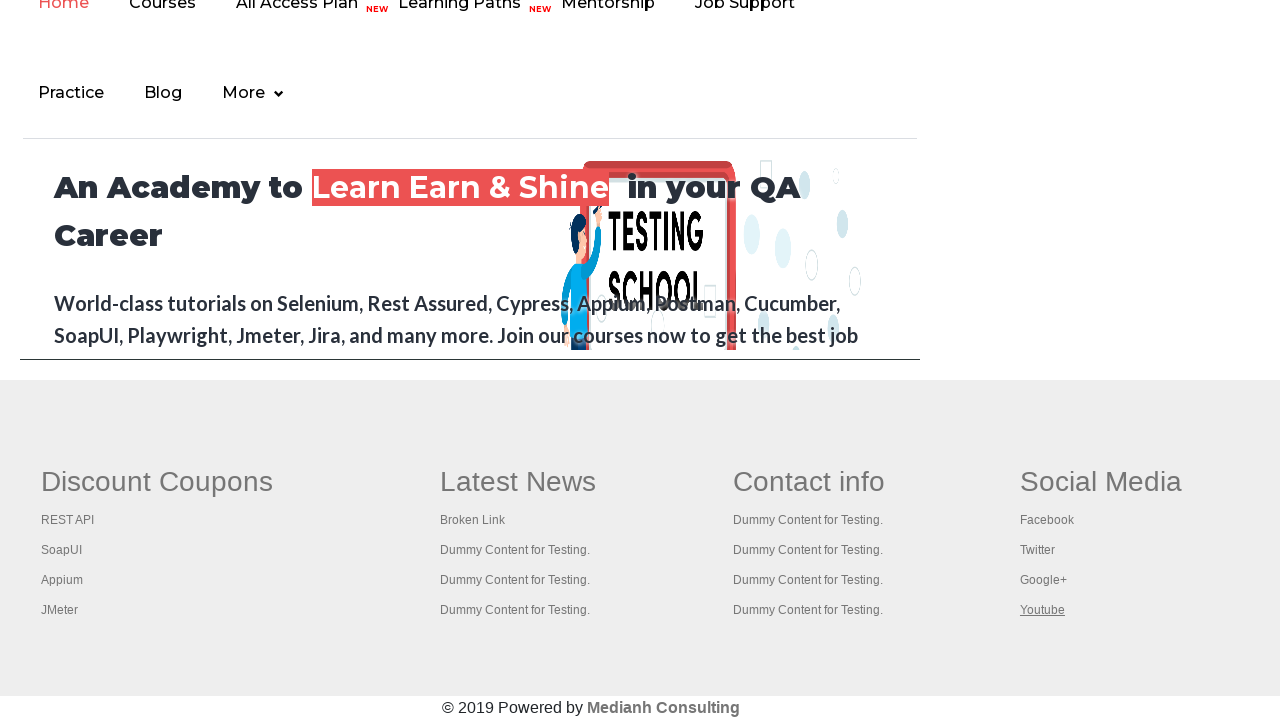

Listed open page title: Apache JMeter - Apache JMeter™
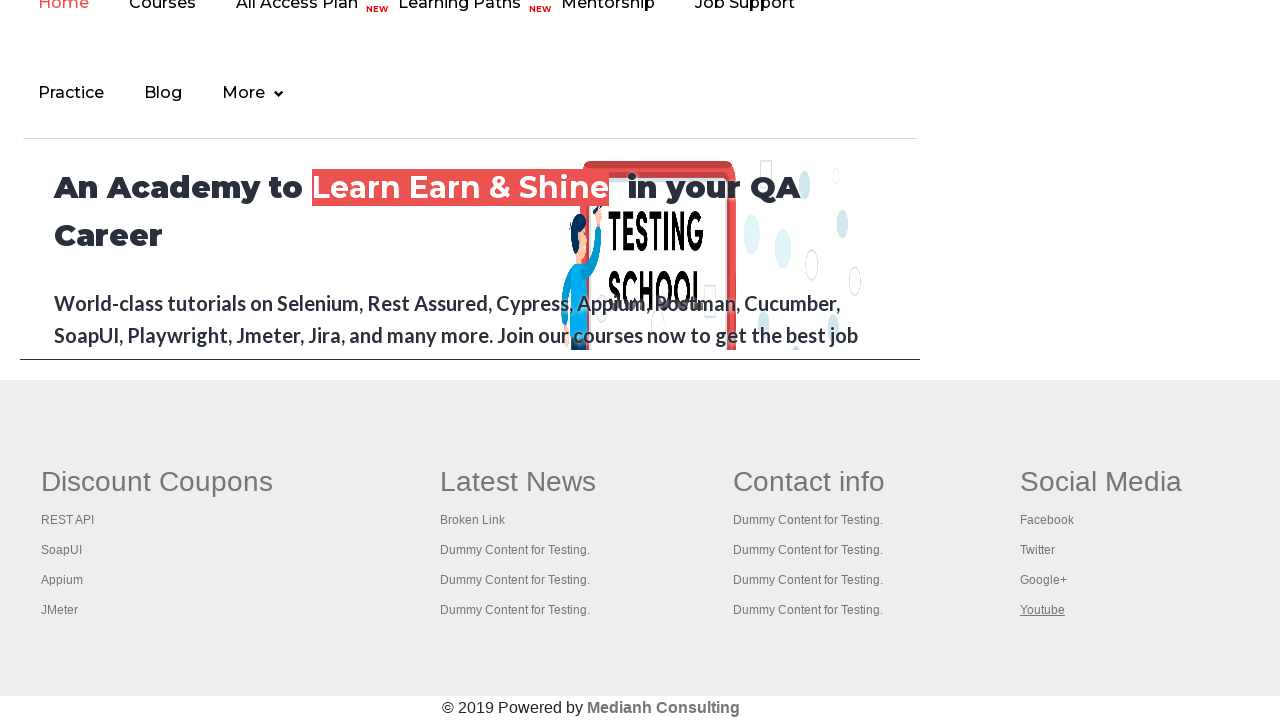

Listed open page title: Practice Page
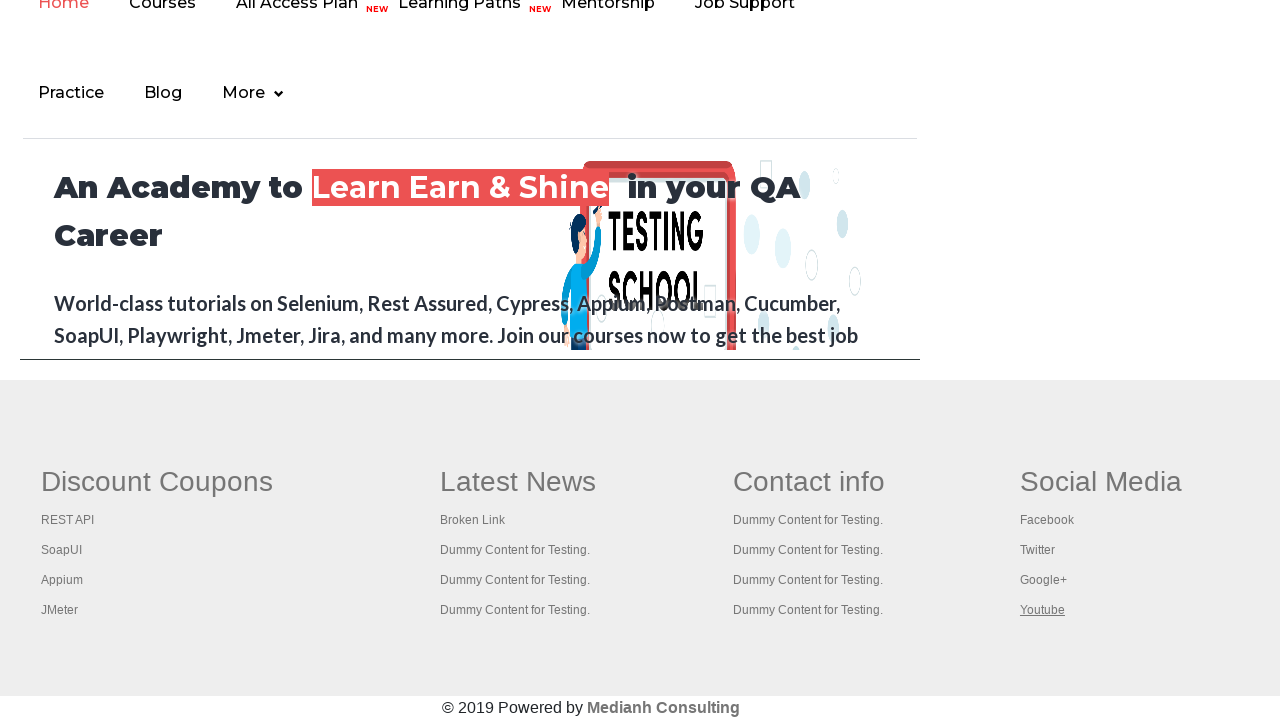

Listed open page title: 
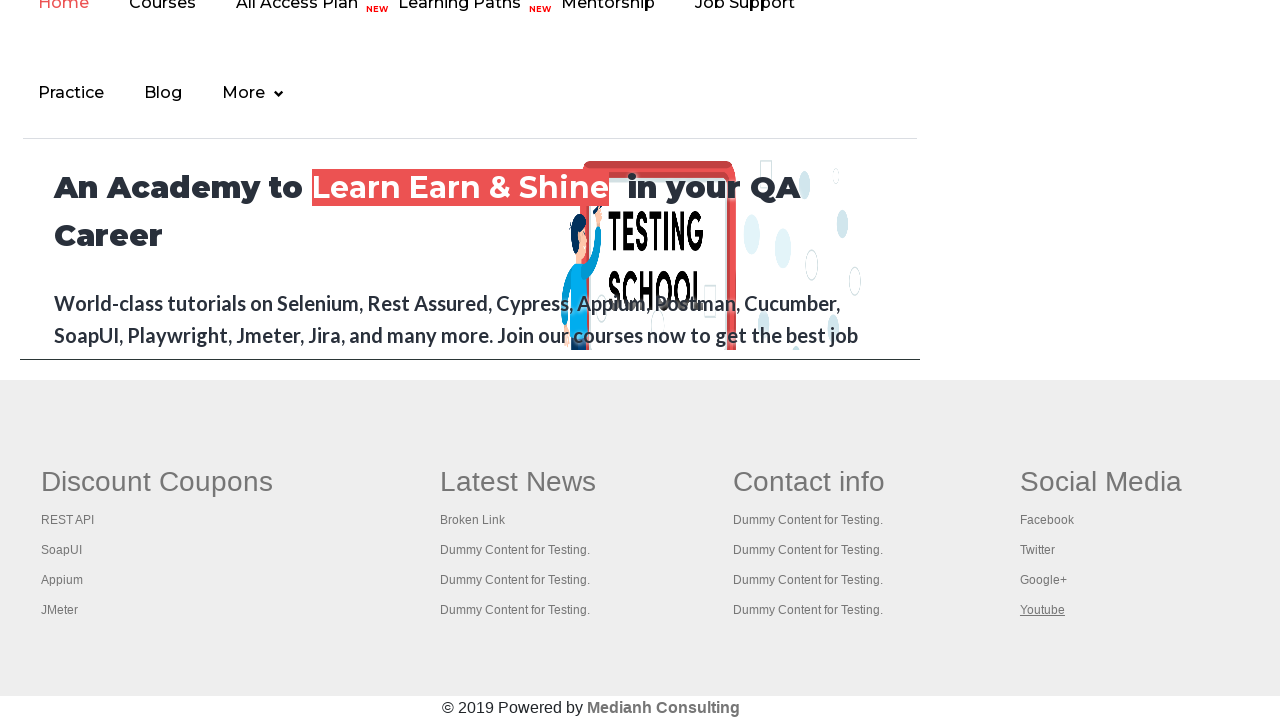

Listed open page title: Practice Page
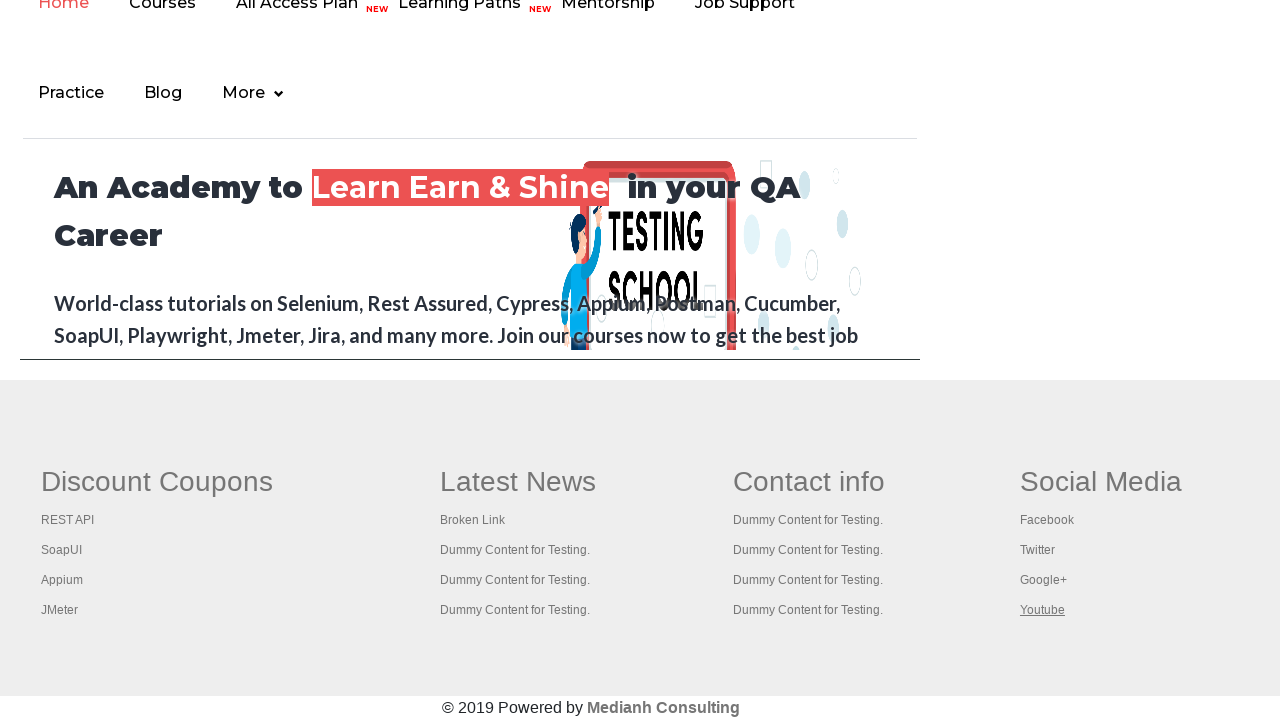

Listed open page title: Practice Page
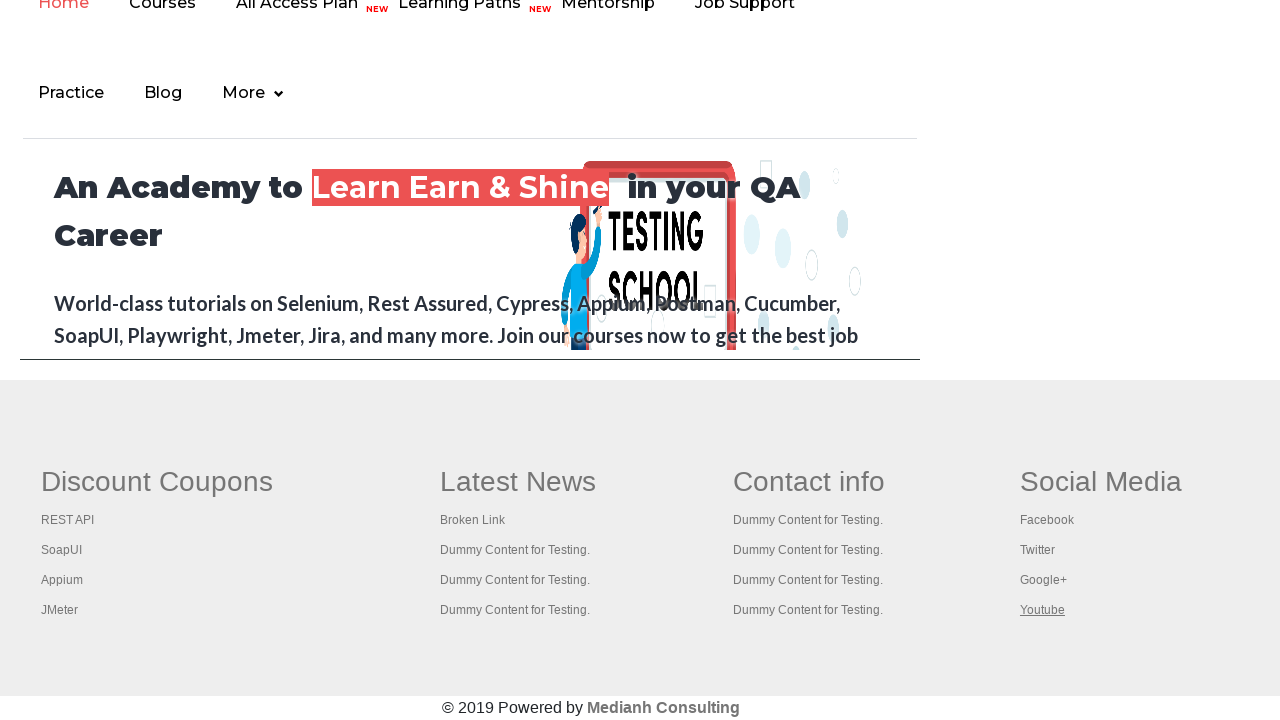

Listed open page title: Practice Page
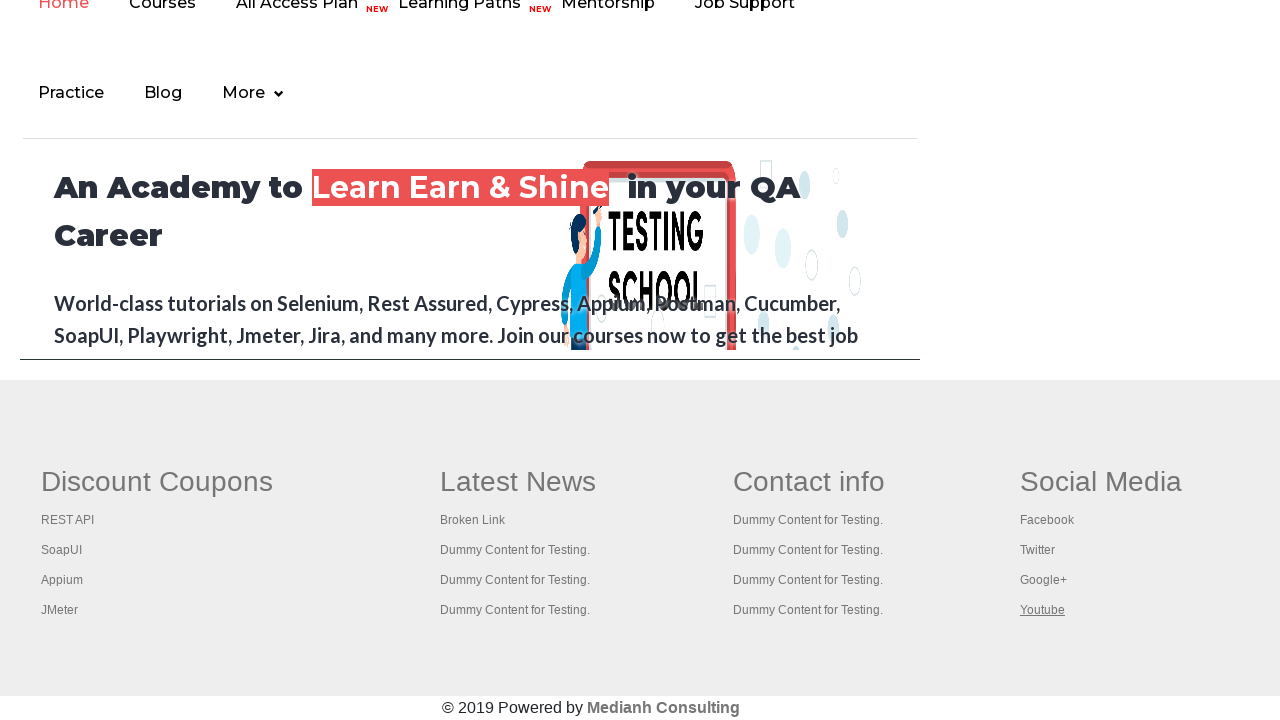

Listed open page title: Practice Page
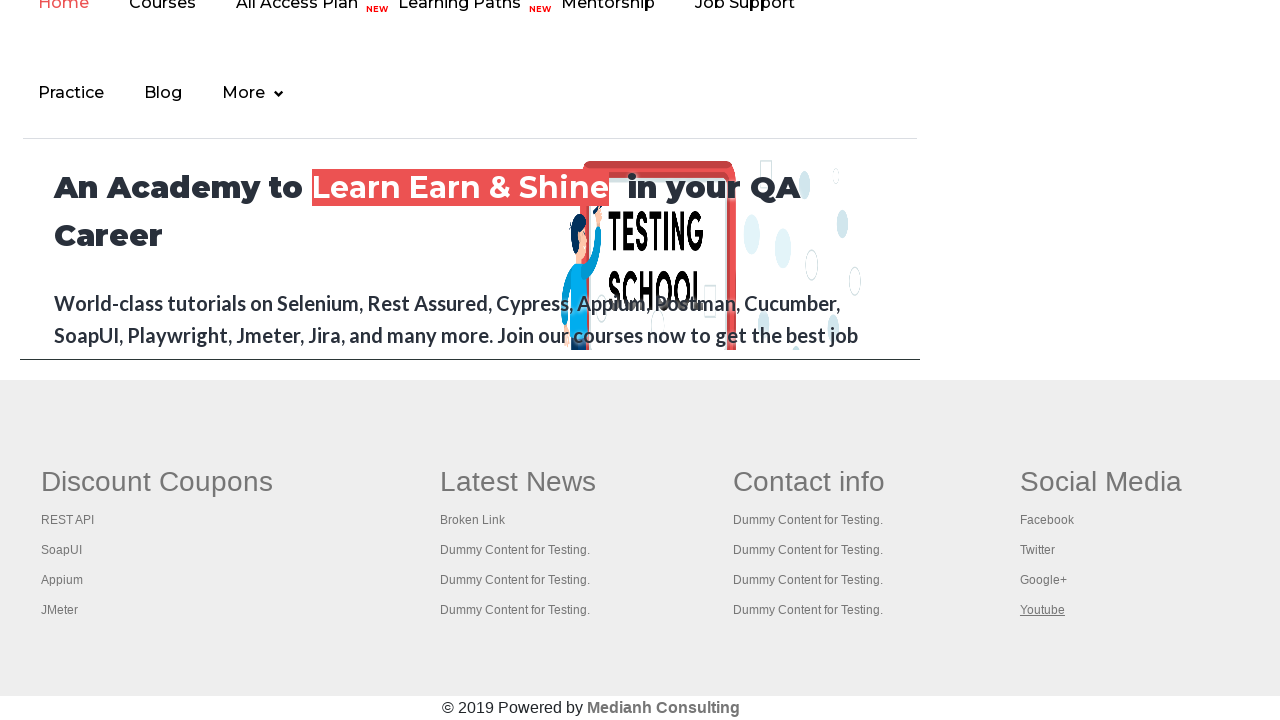

Listed open page title: Practice Page
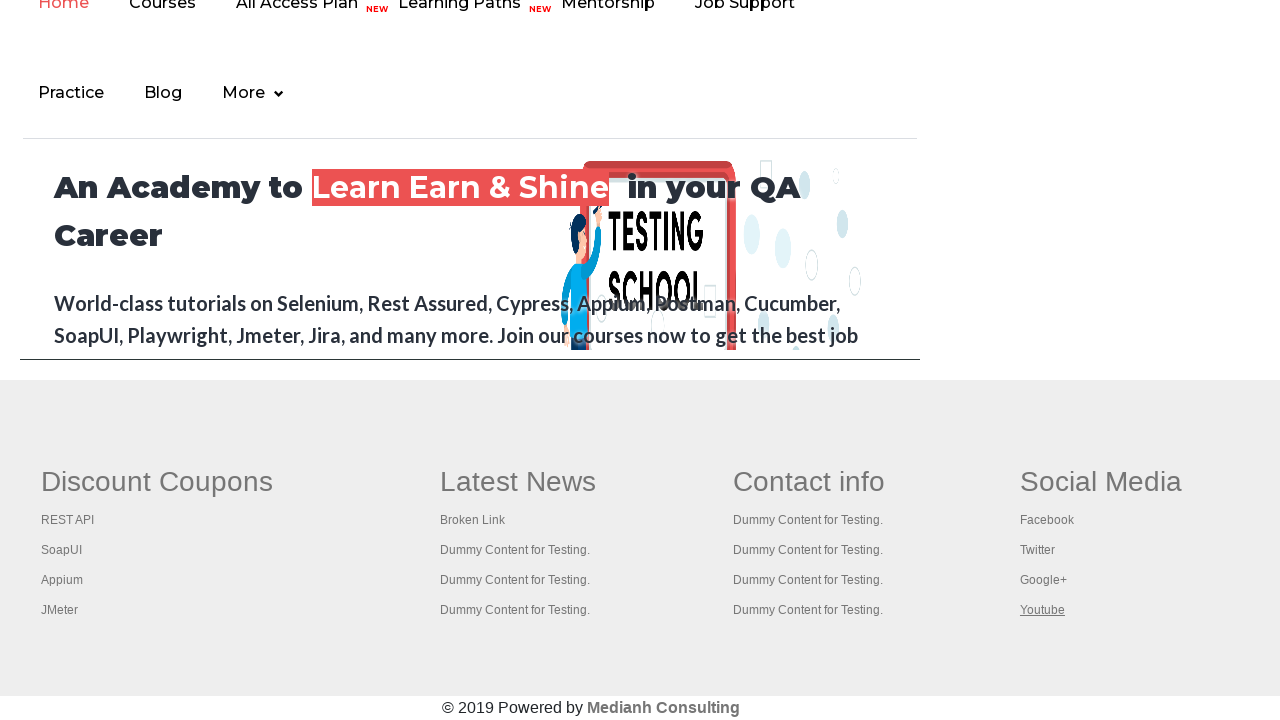

Listed open page title: Practice Page
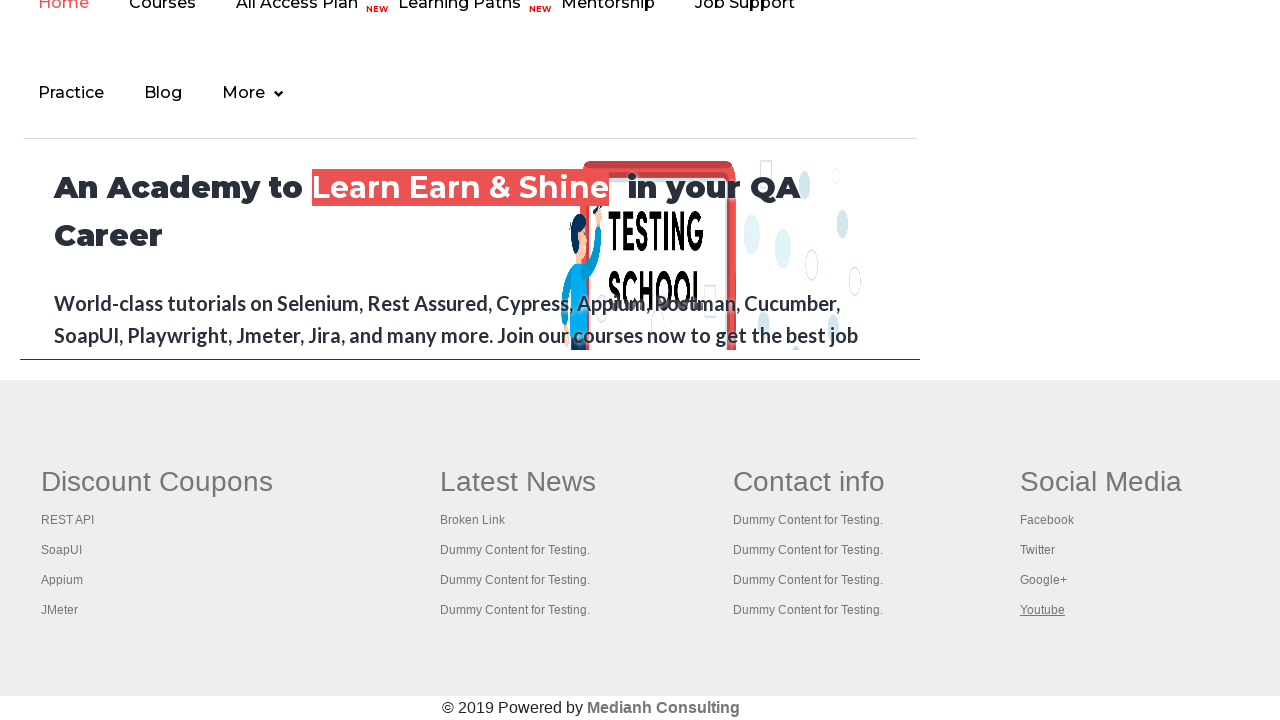

Listed open page title: Practice Page
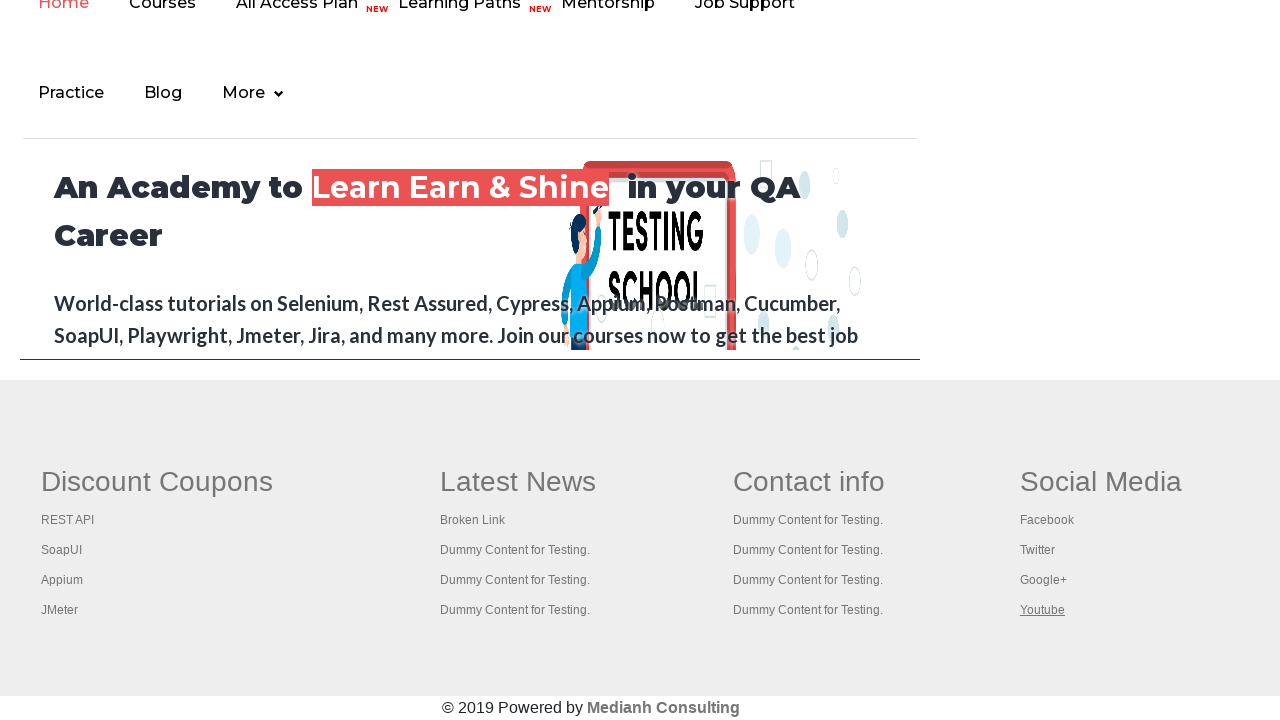

Listed open page title: Practice Page
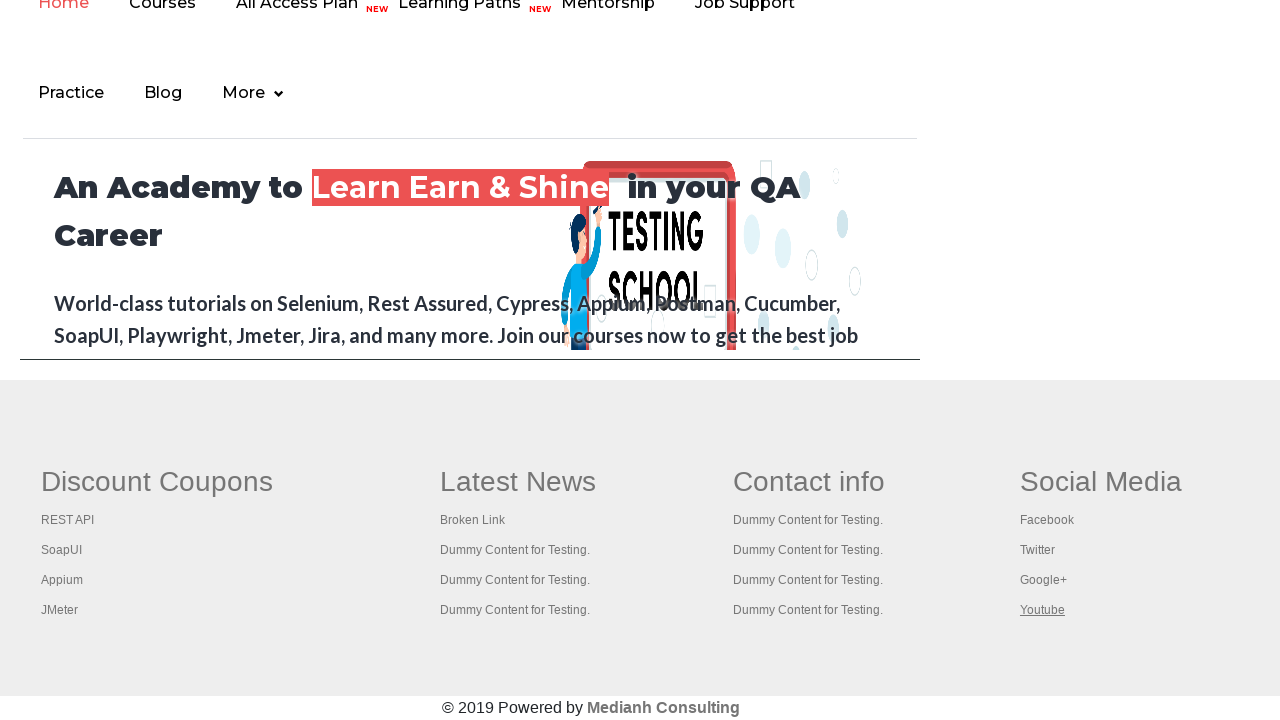

Listed open page title: Practice Page
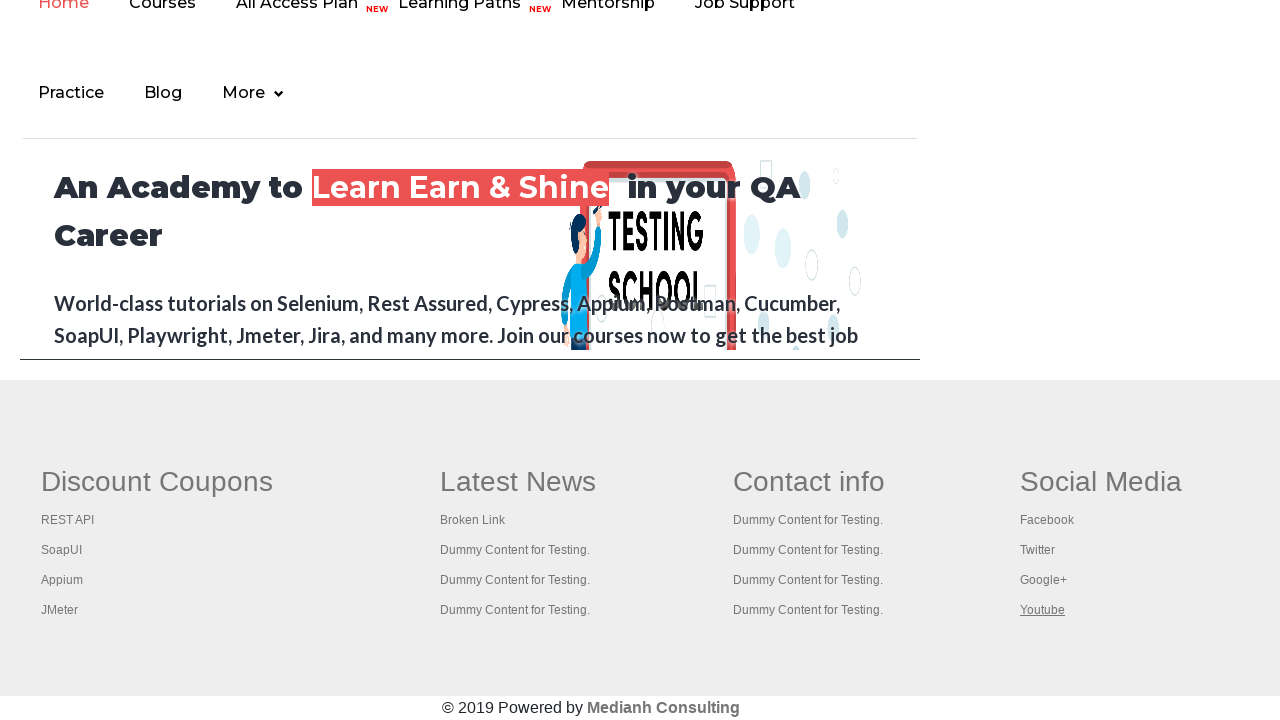

Listed open page title: Practice Page
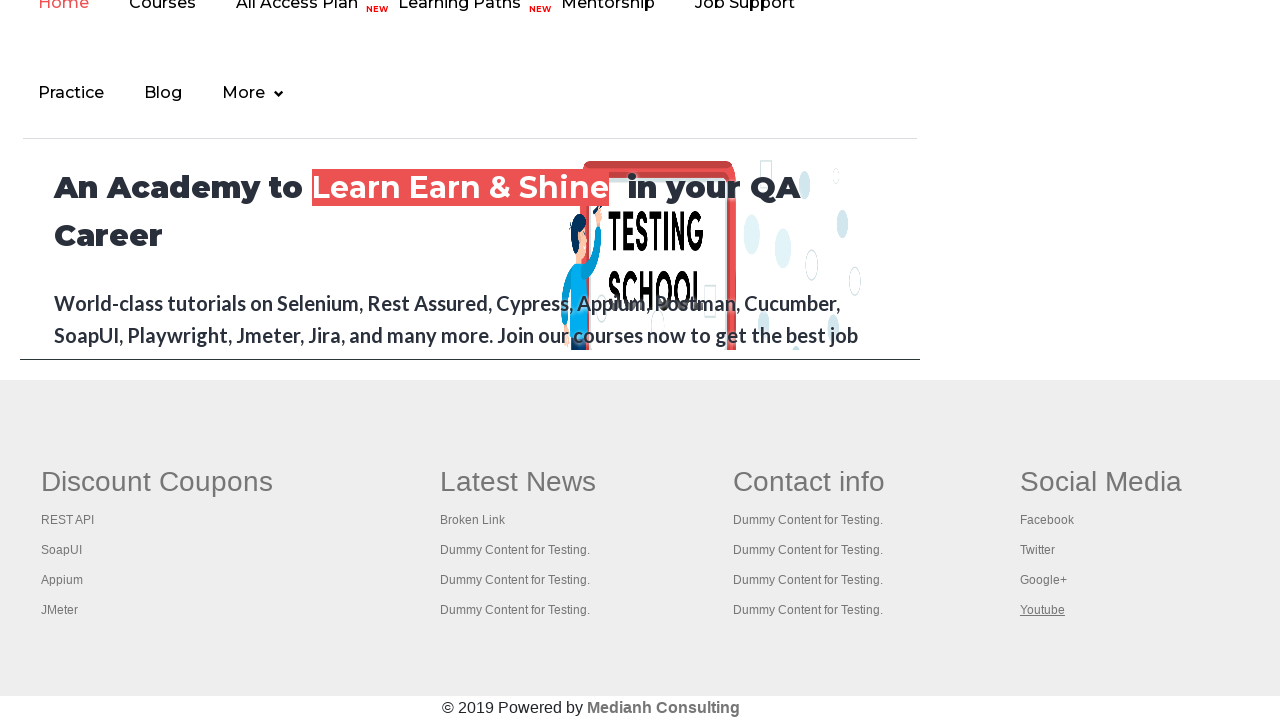

Listed open page title: Practice Page
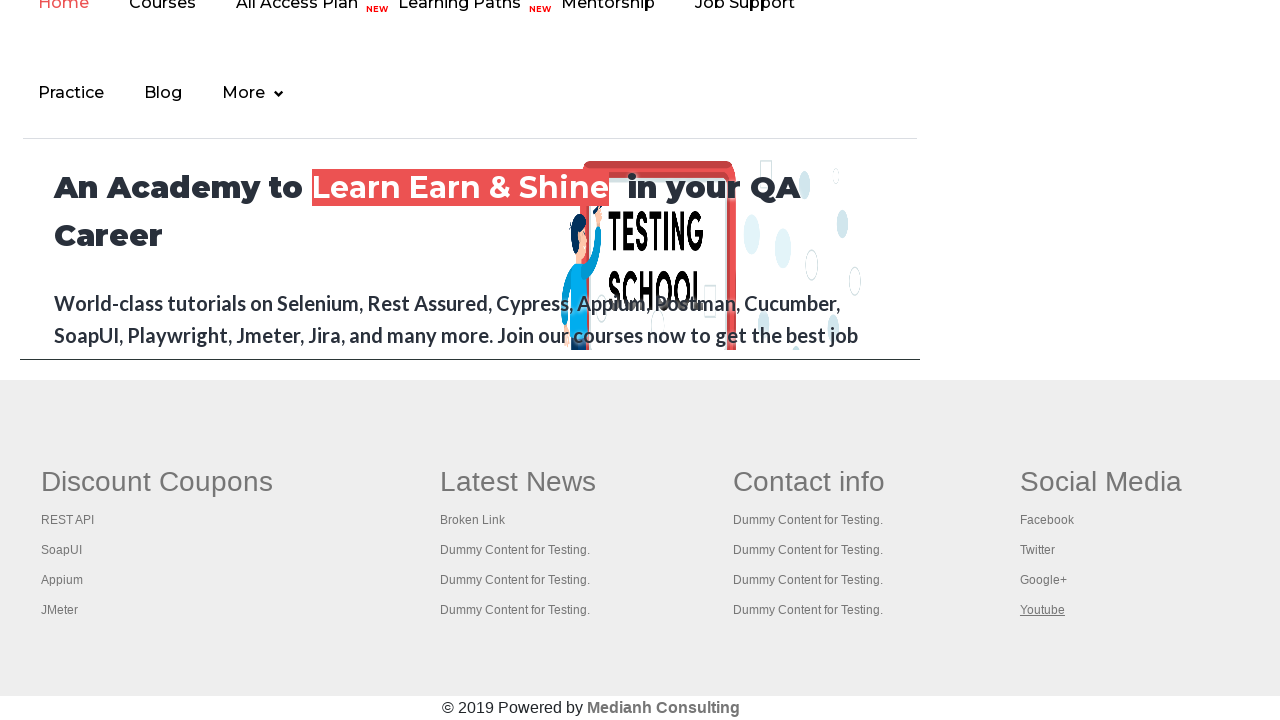

Listed open page title: Practice Page
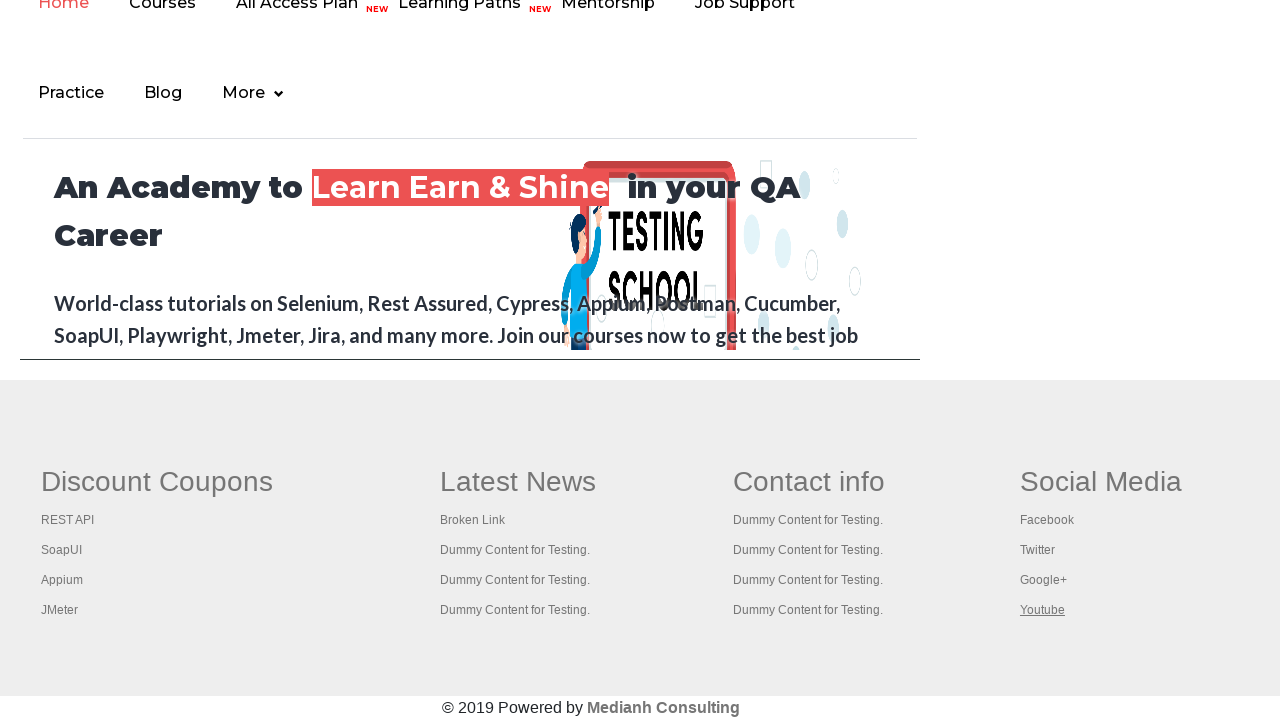

Listed open page title: Practice Page
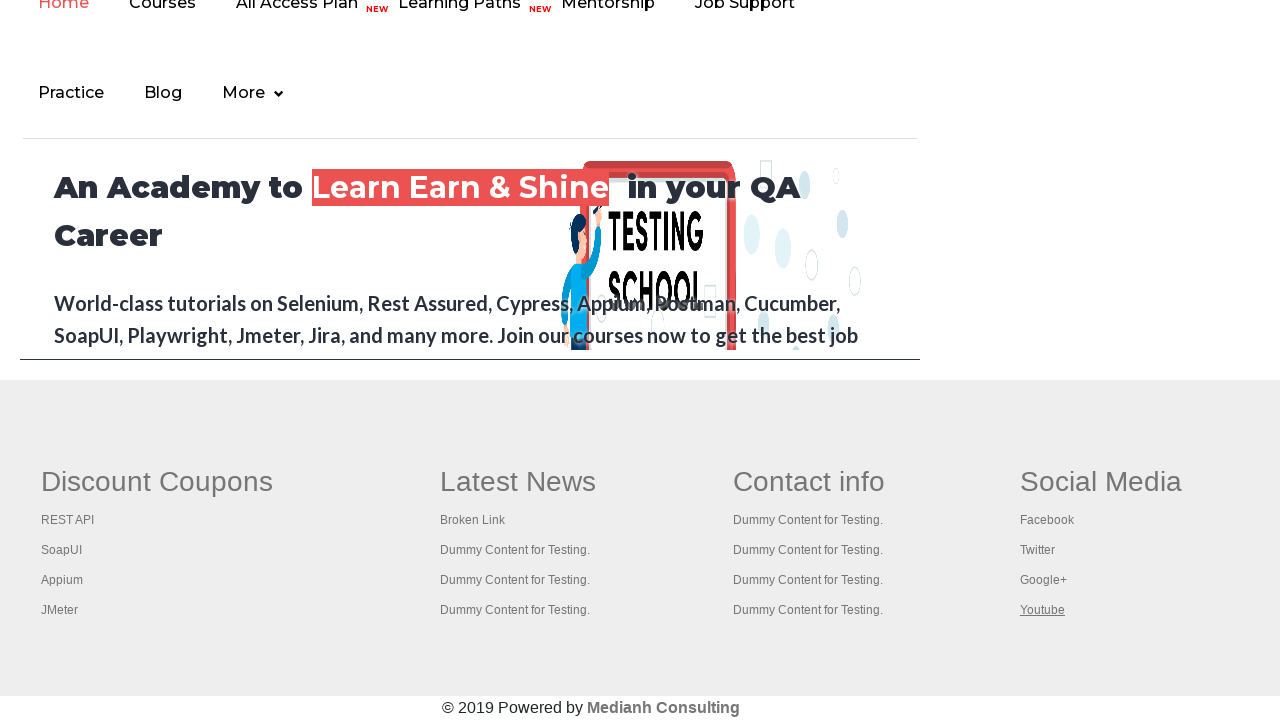

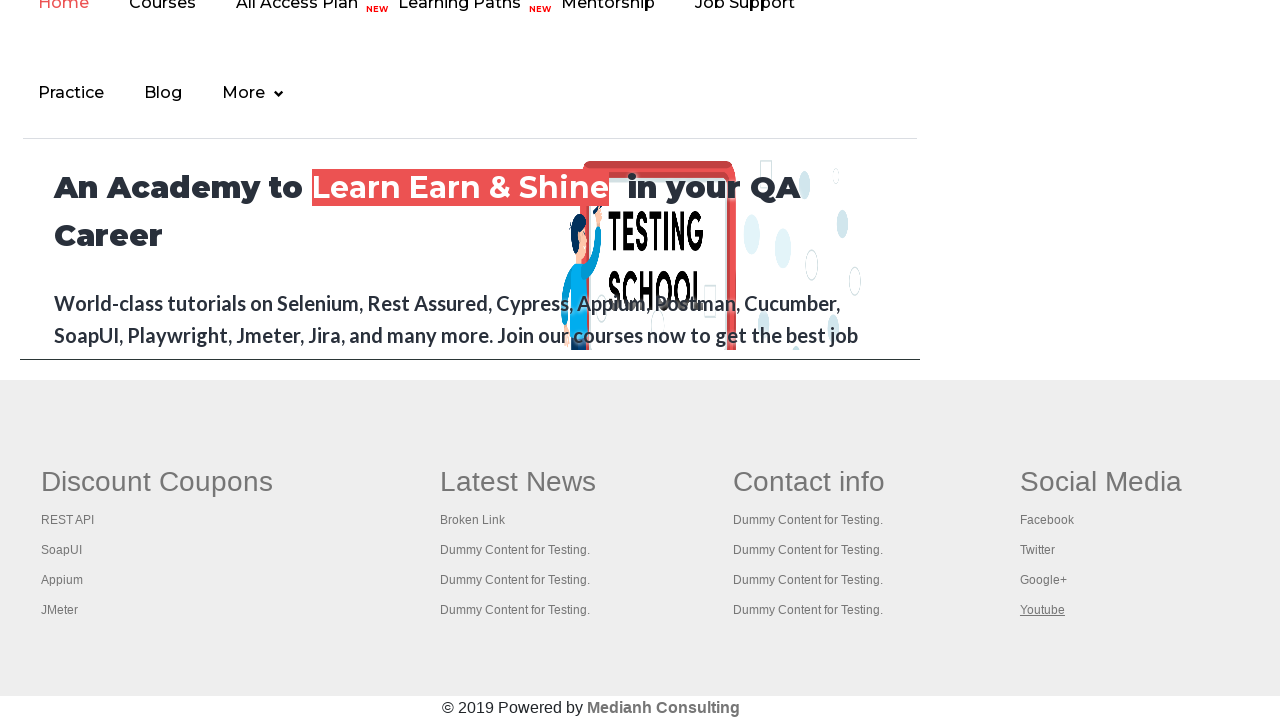